Tests todo list functionality by adding multiple todo items (Visit Paris, Visit Prague, Visit London, Visit NewYork, Visit Belgrade), validating each addition, and then deleting all todos from the list.

Starting URL: https://example.cypress.io/todo

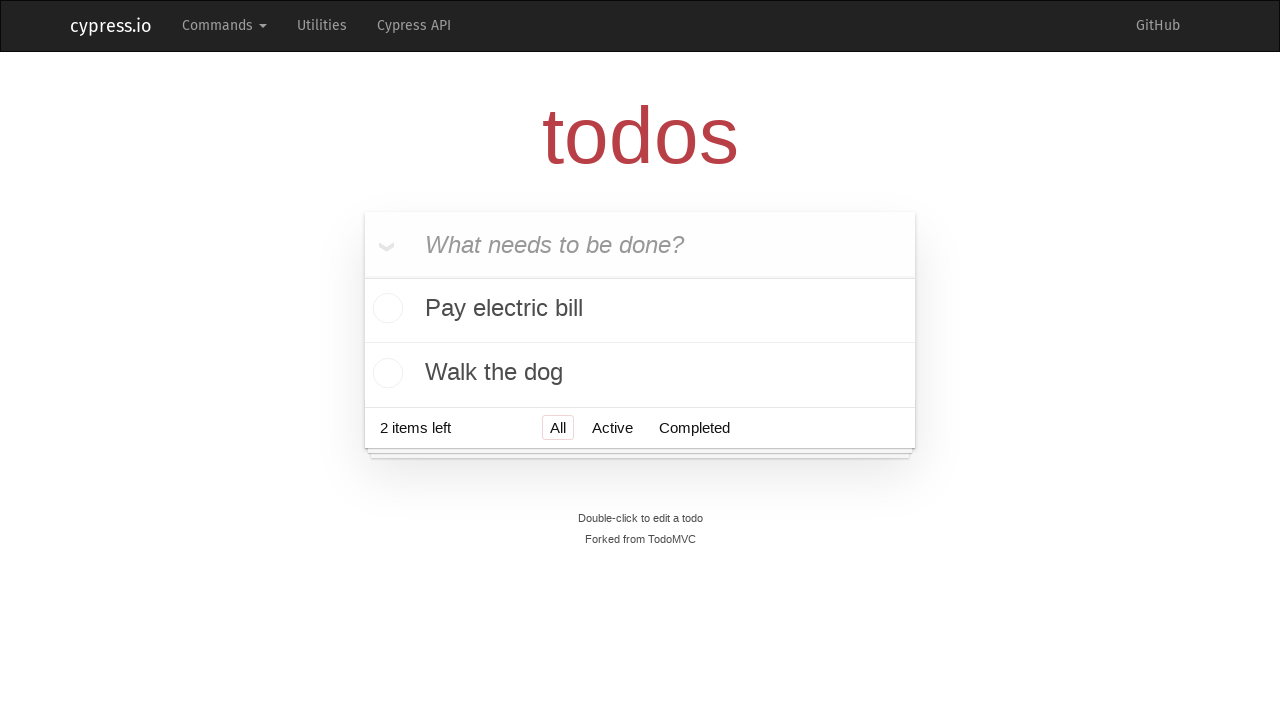

Filled input field with 'Visit Paris' on .new-todo
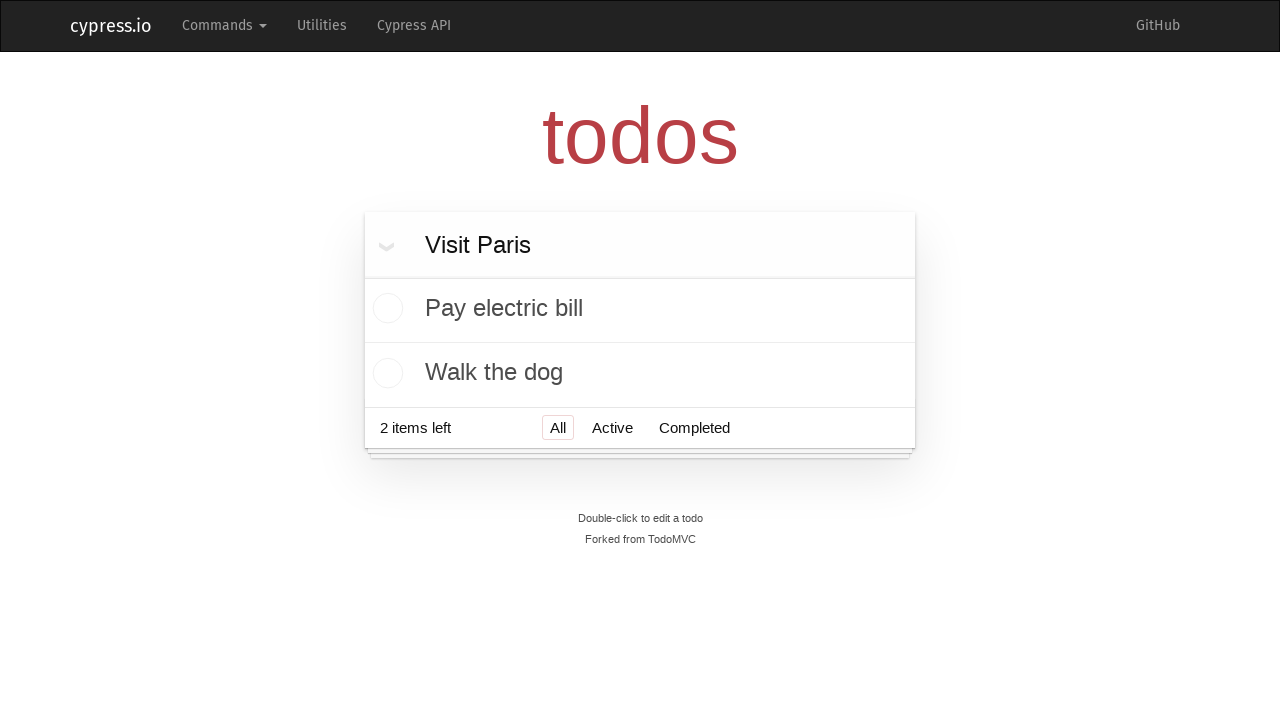

Pressed Enter to add 'Visit Paris' to the list on .new-todo
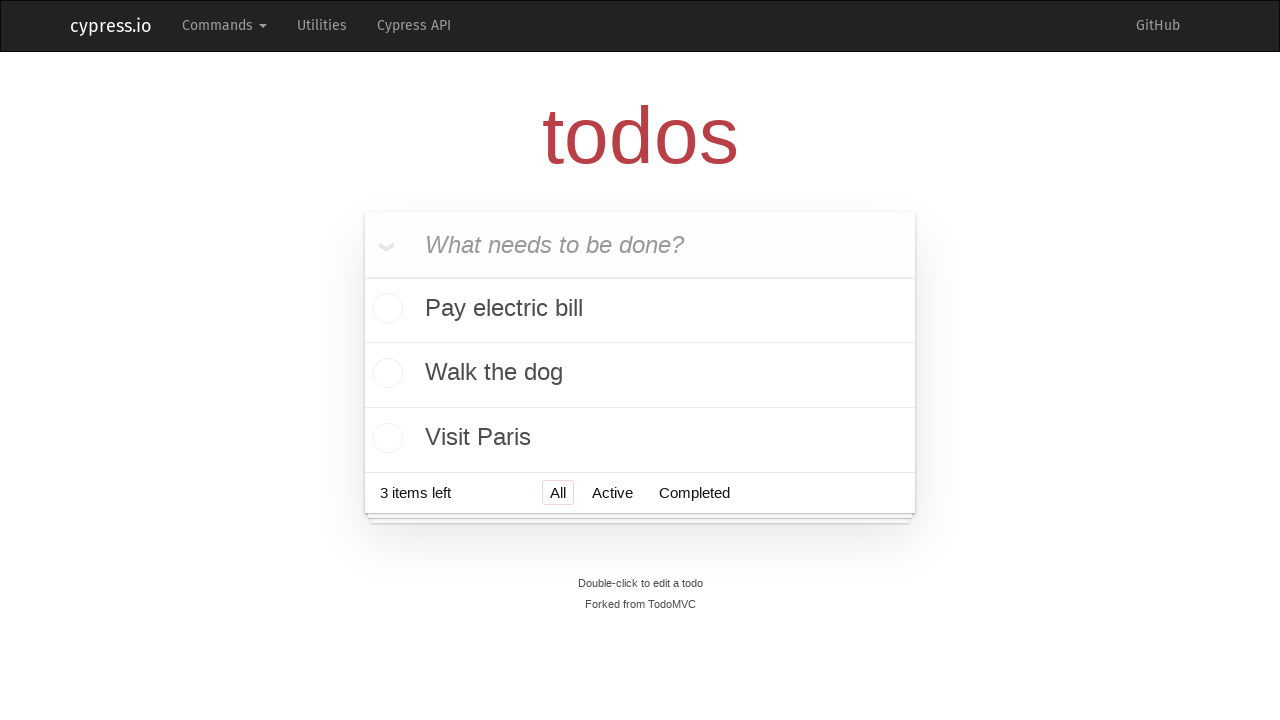

Validated that 'Visit Paris' was added to the todo list
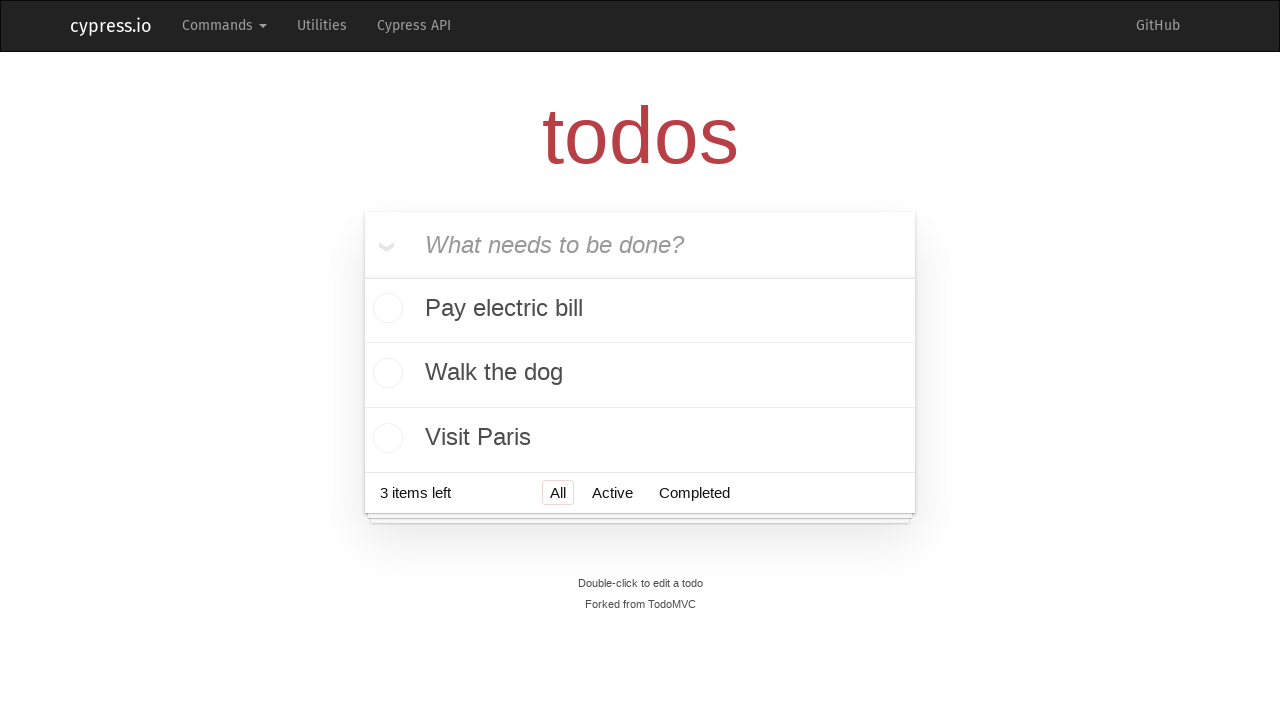

Filled input field with 'Visit Prague' on .new-todo
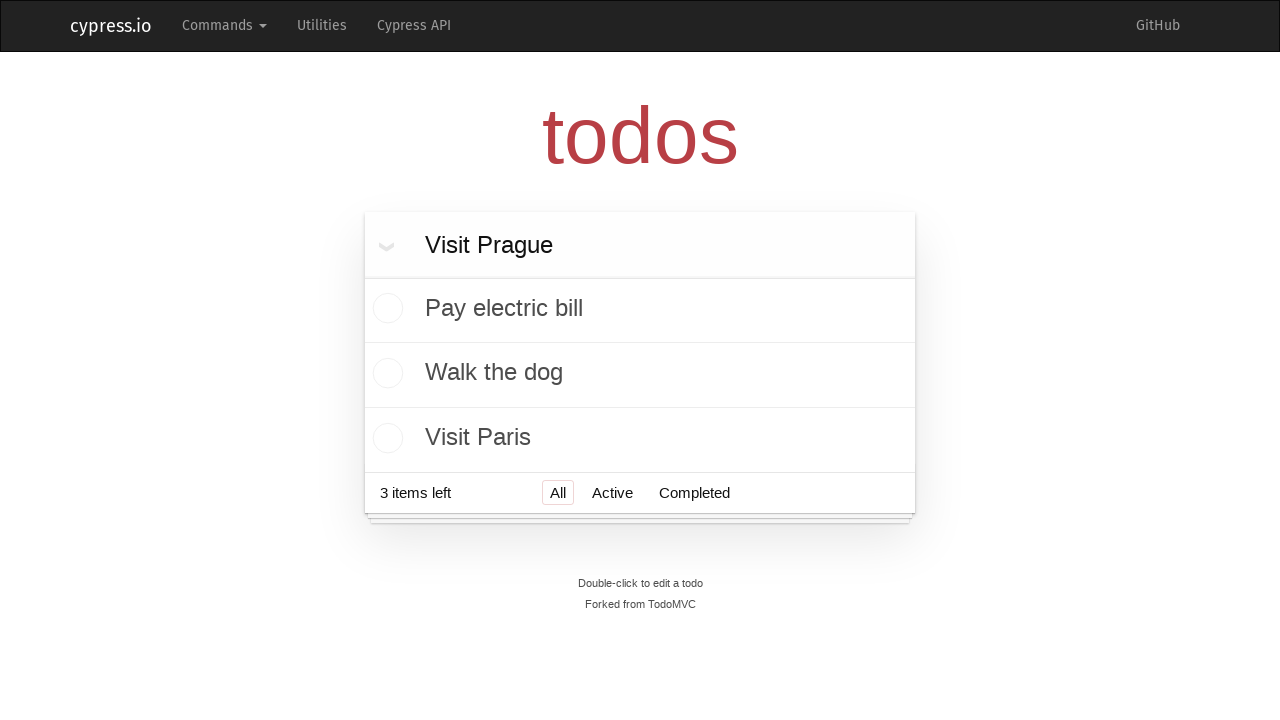

Pressed Enter to add 'Visit Prague' to the list on .new-todo
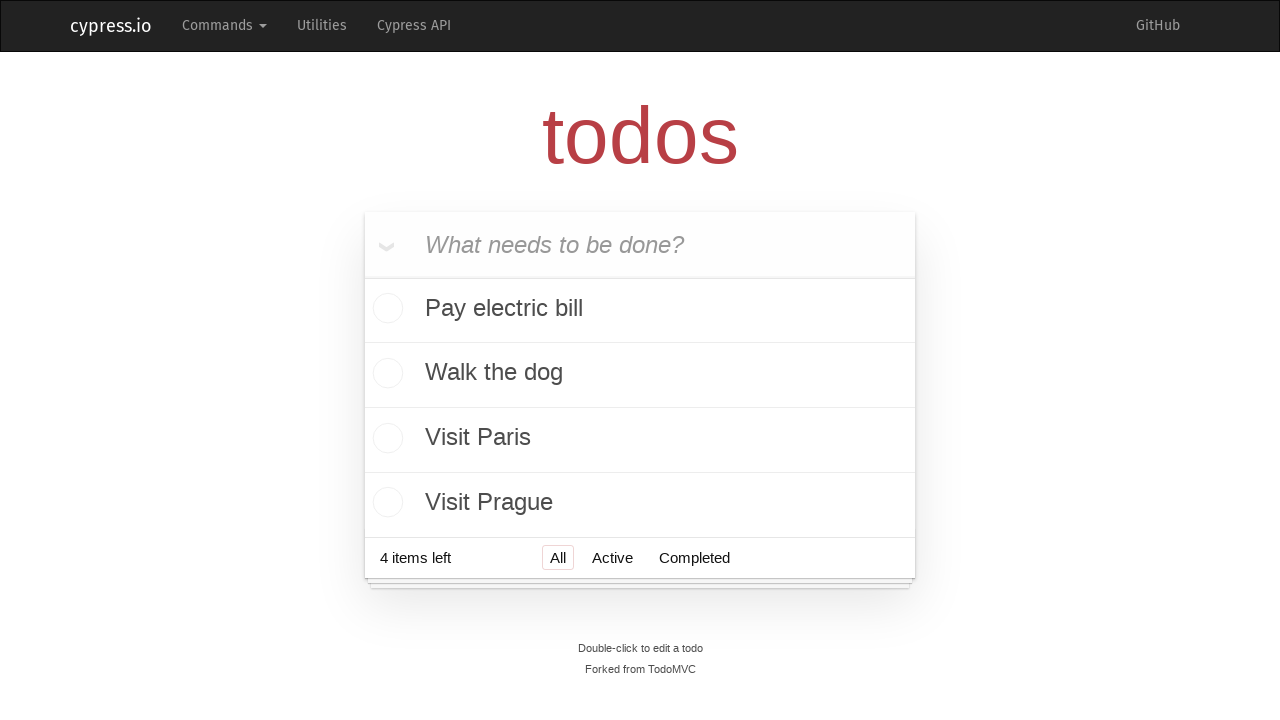

Validated that 'Visit Prague' was added to the todo list
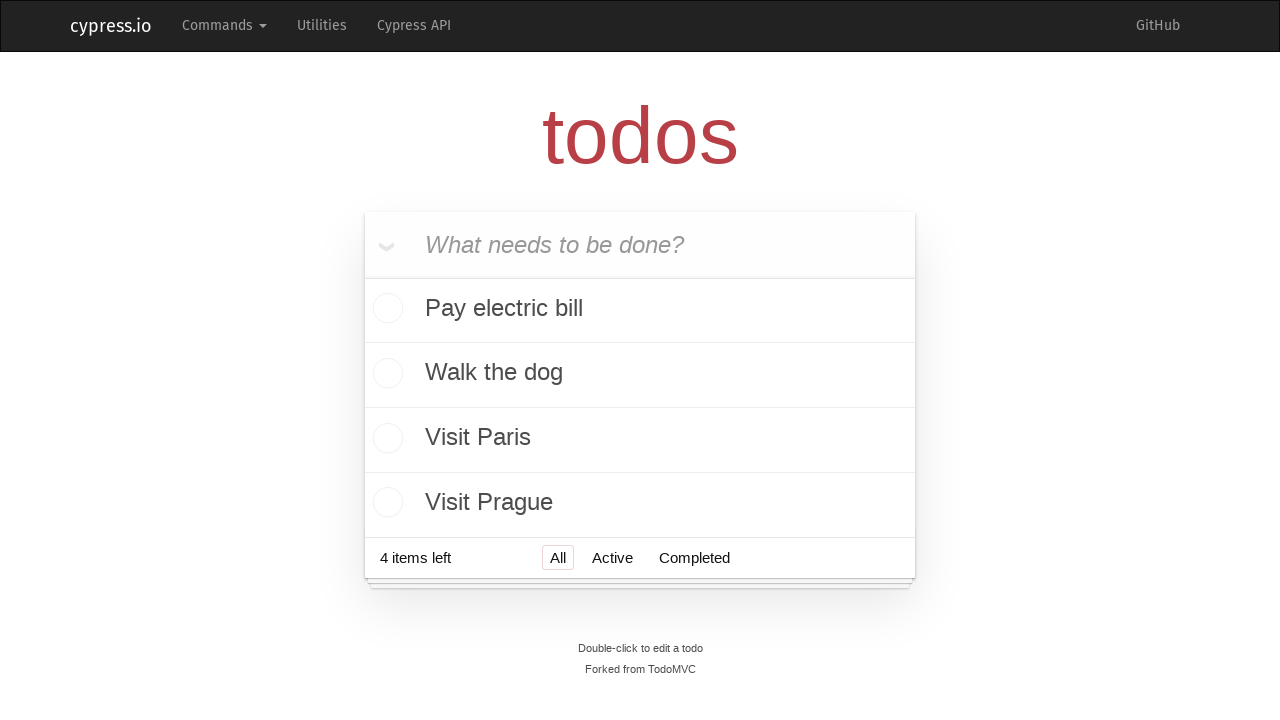

Filled input field with 'Visit London' on .new-todo
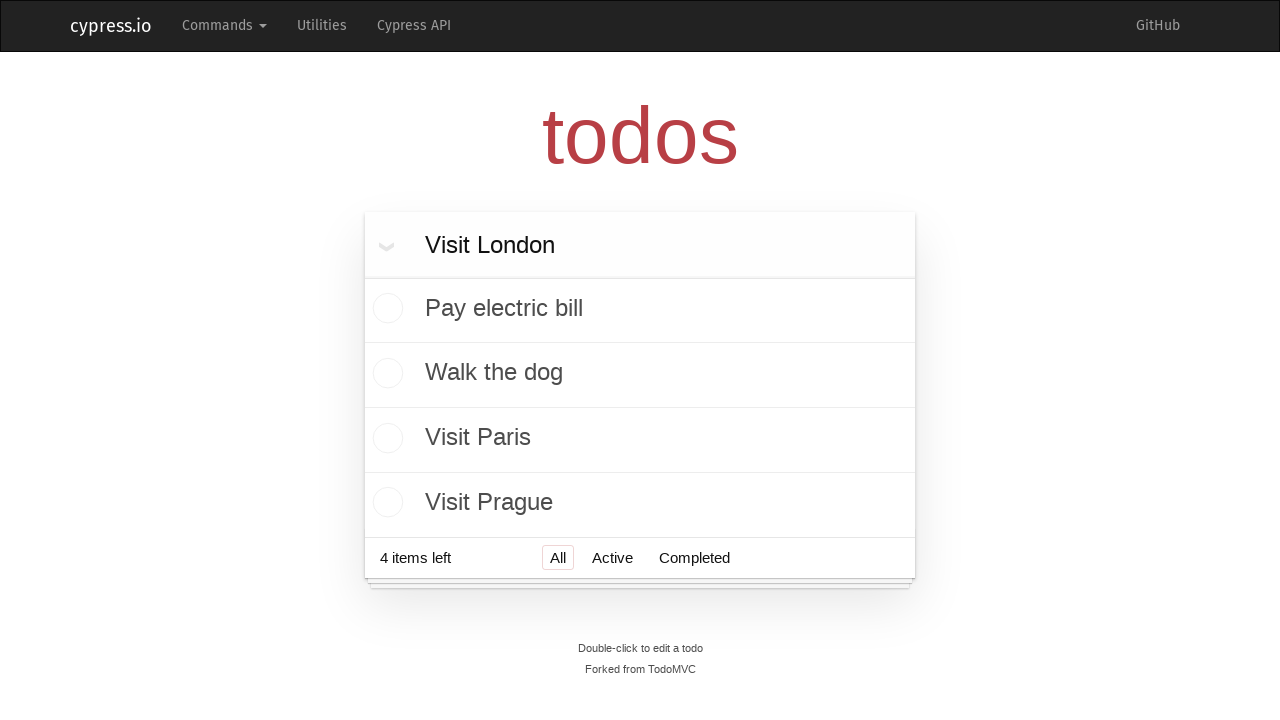

Pressed Enter to add 'Visit London' to the list on .new-todo
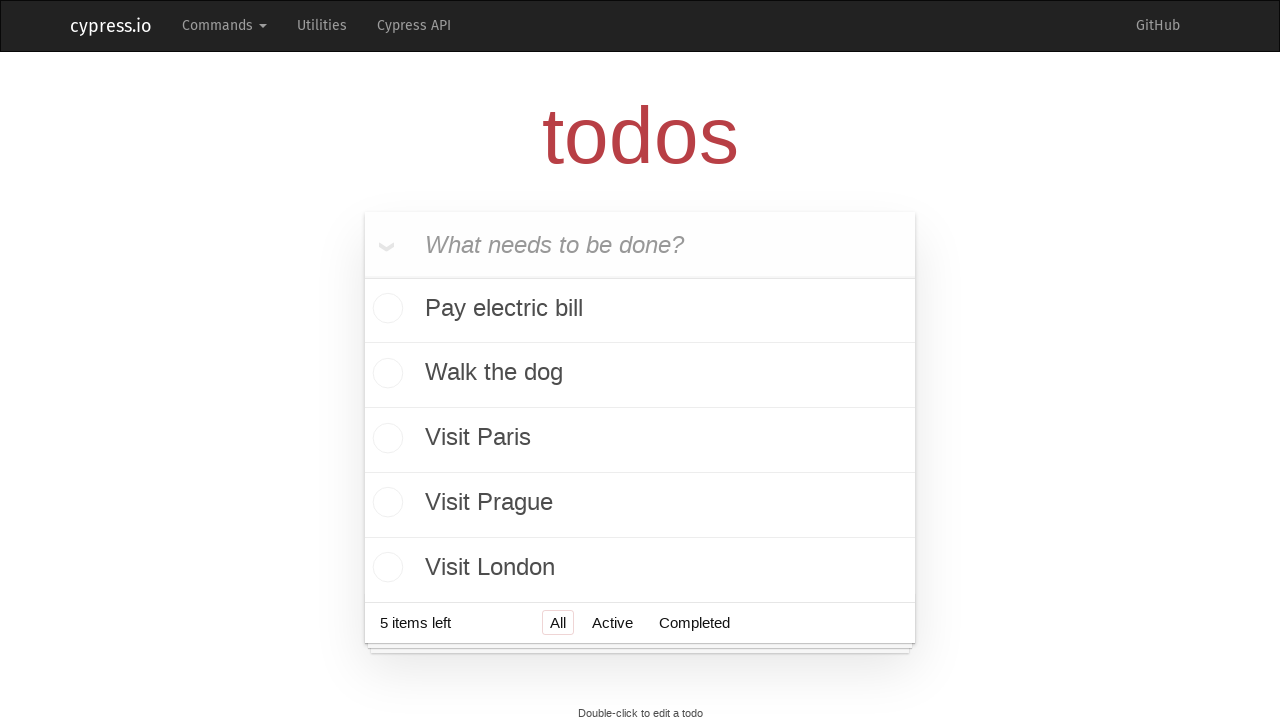

Validated that 'Visit London' was added to the todo list
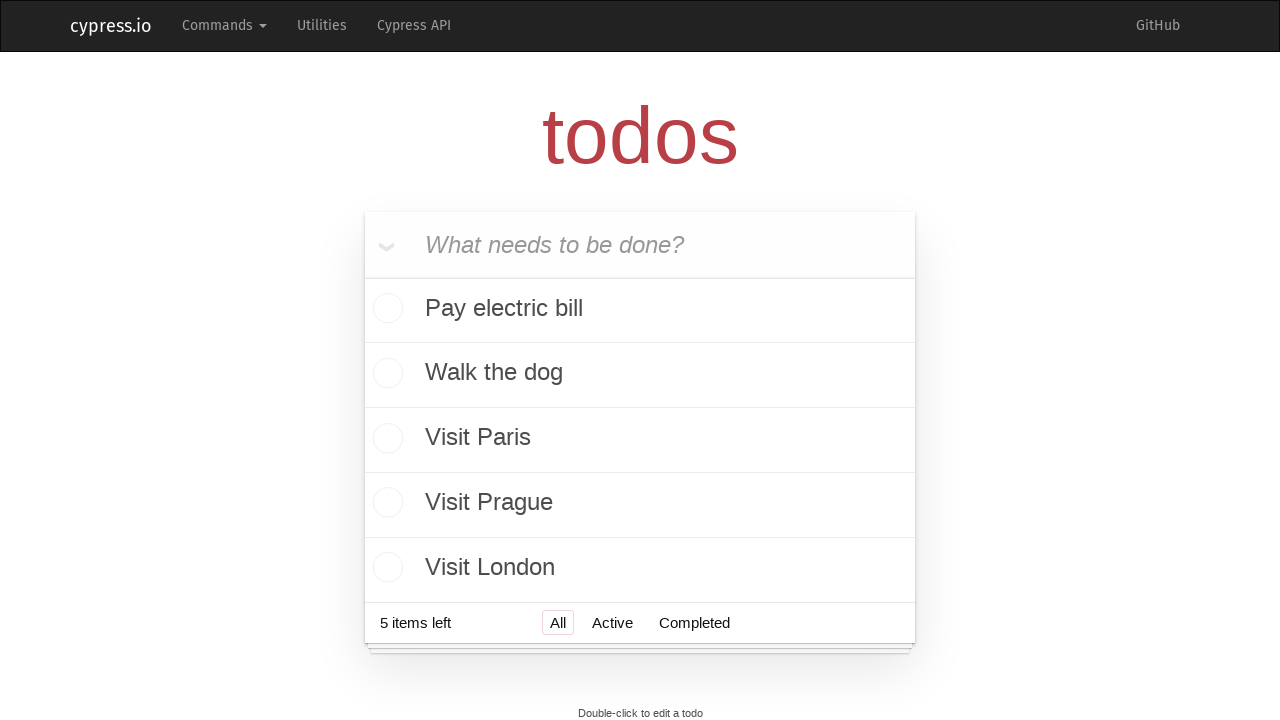

Filled input field with 'Visit NewYork' on .new-todo
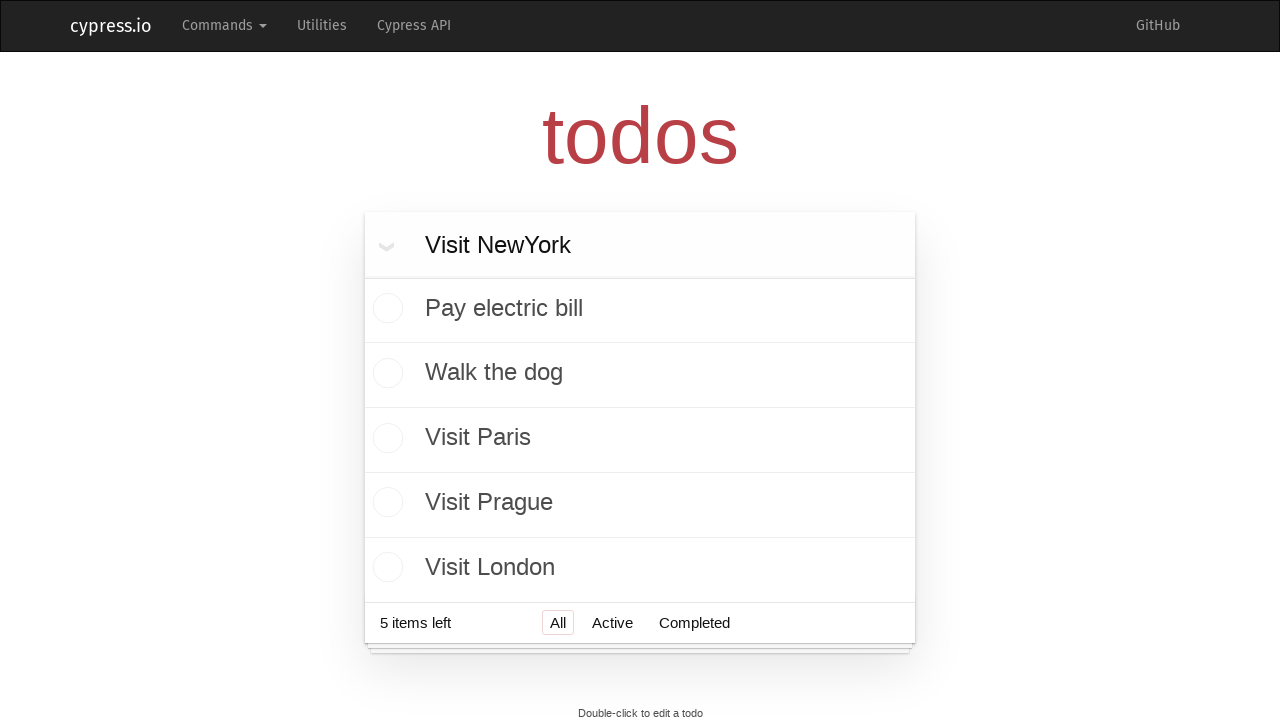

Pressed Enter to add 'Visit NewYork' to the list on .new-todo
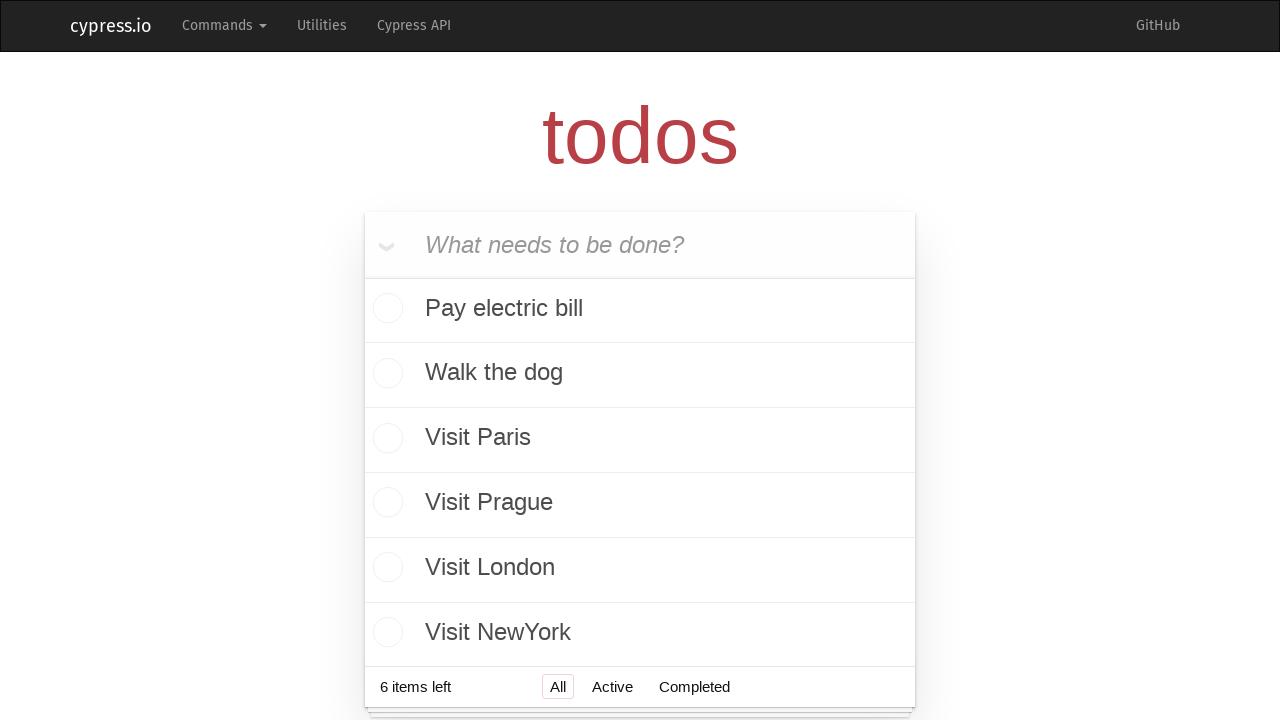

Validated that 'Visit NewYork' was added to the todo list
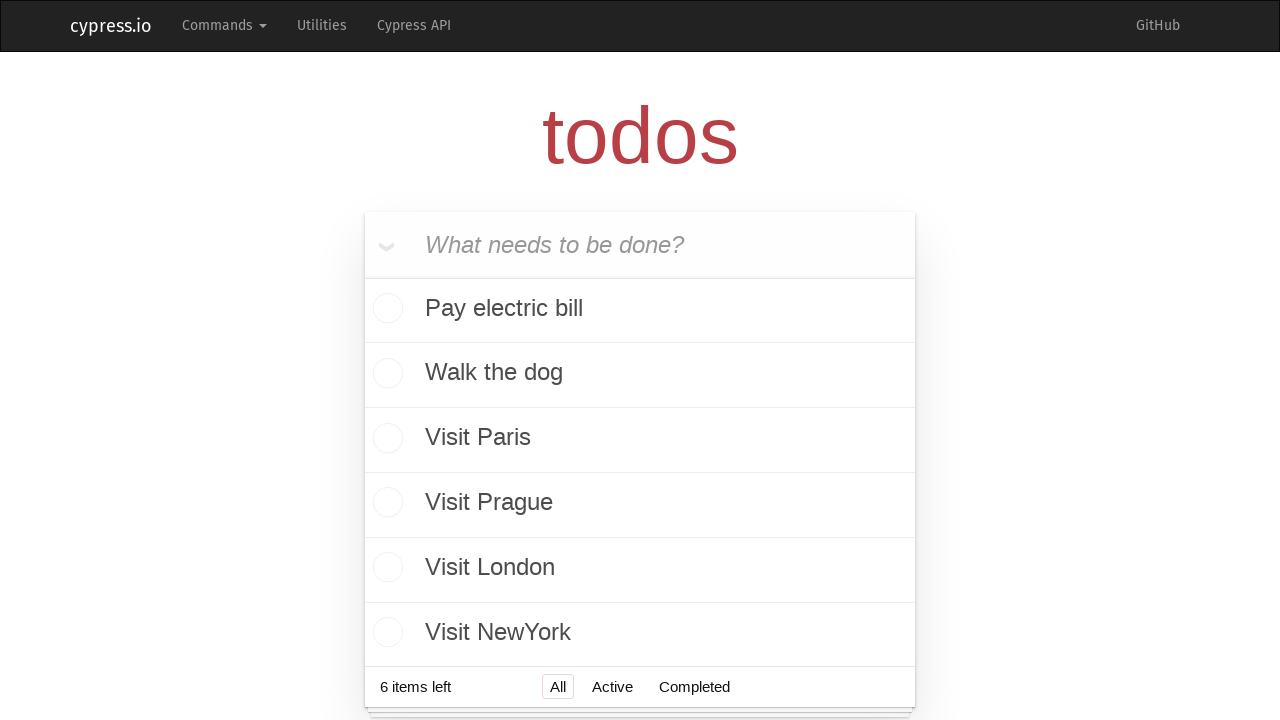

Filled input field with 'Visit Belgrade' on .new-todo
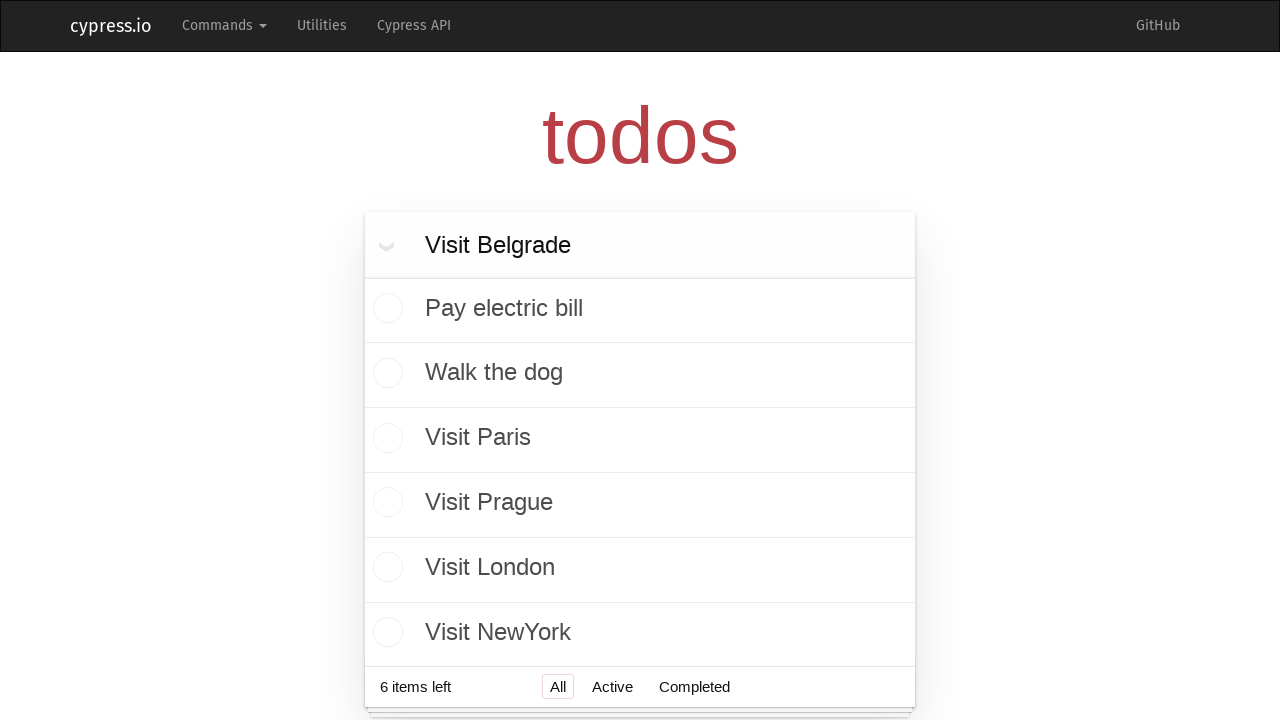

Pressed Enter to add 'Visit Belgrade' to the list on .new-todo
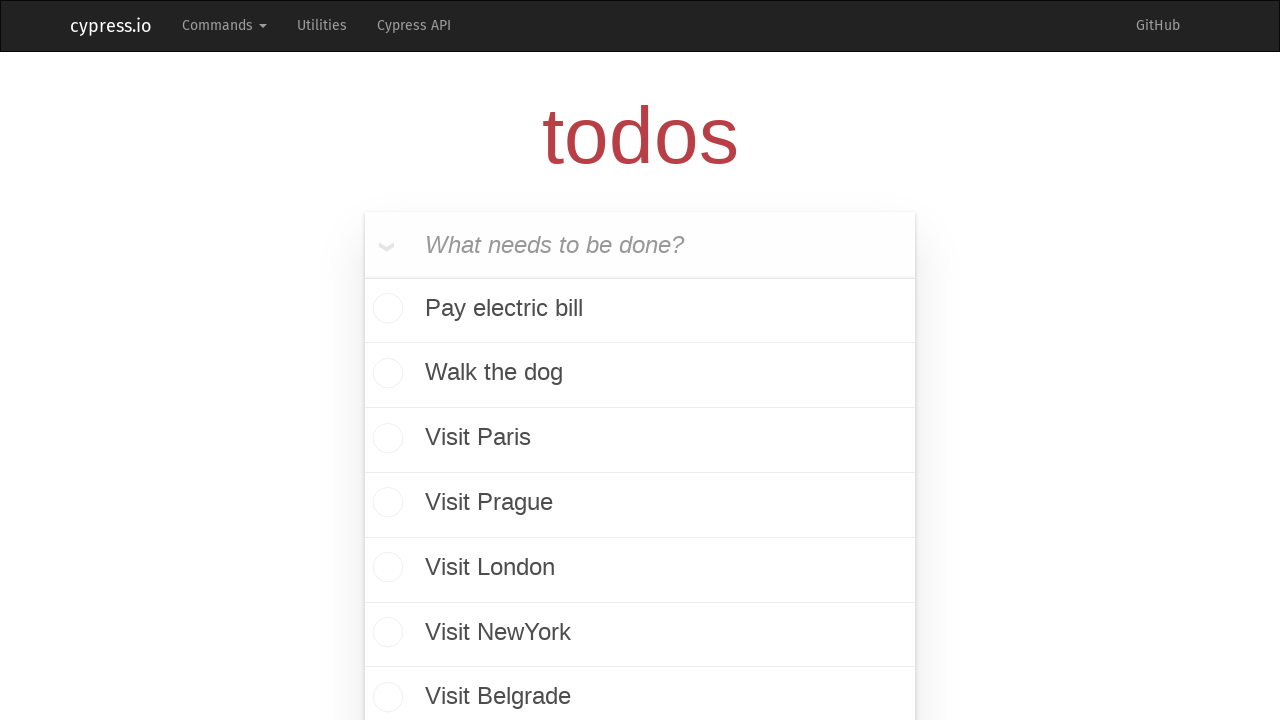

Validated that 'Visit Belgrade' was added to the todo list
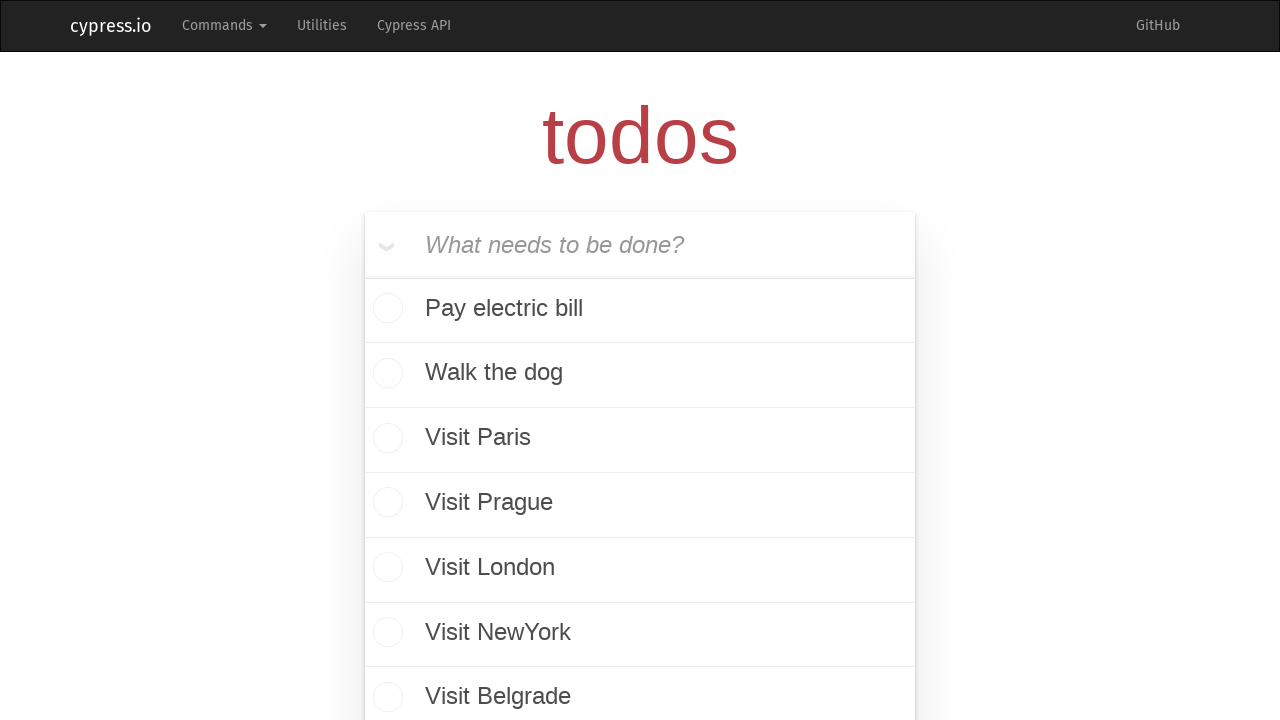

Retrieved initial todo count: 7 items
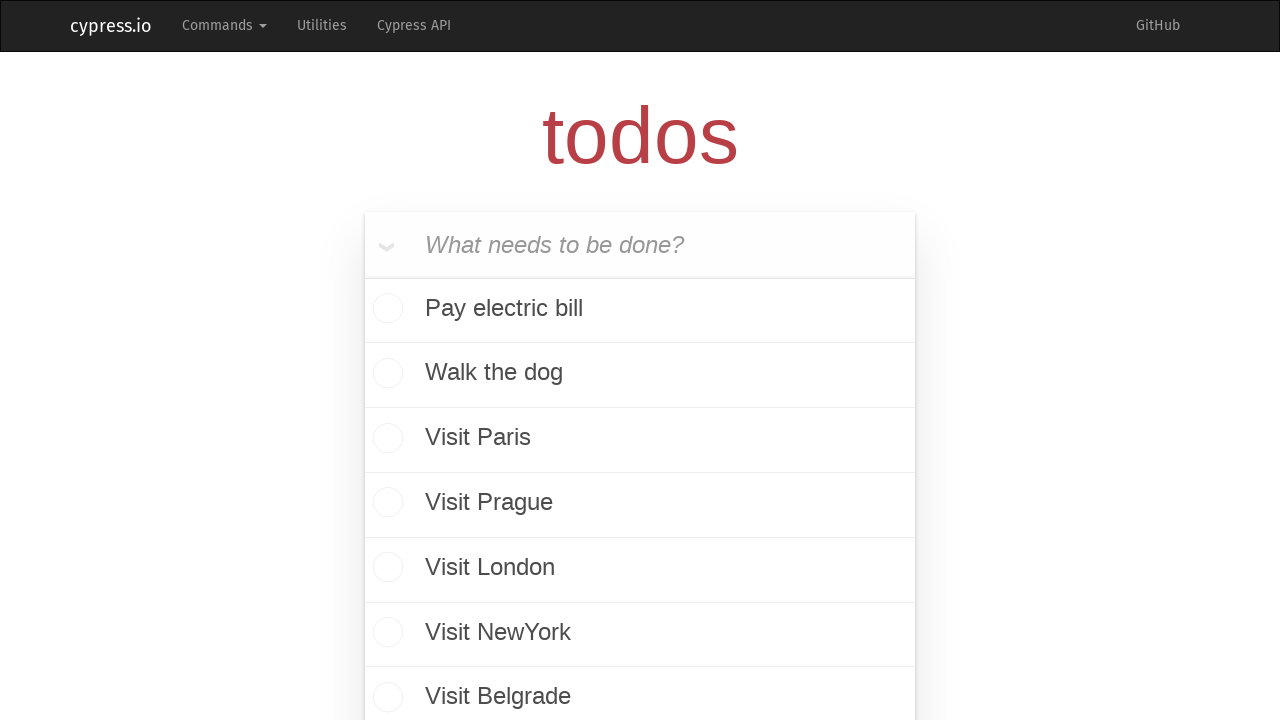

Hovered over the last remaining todo item to reveal delete button at (640, 691) on ul.todo-list li:last-child
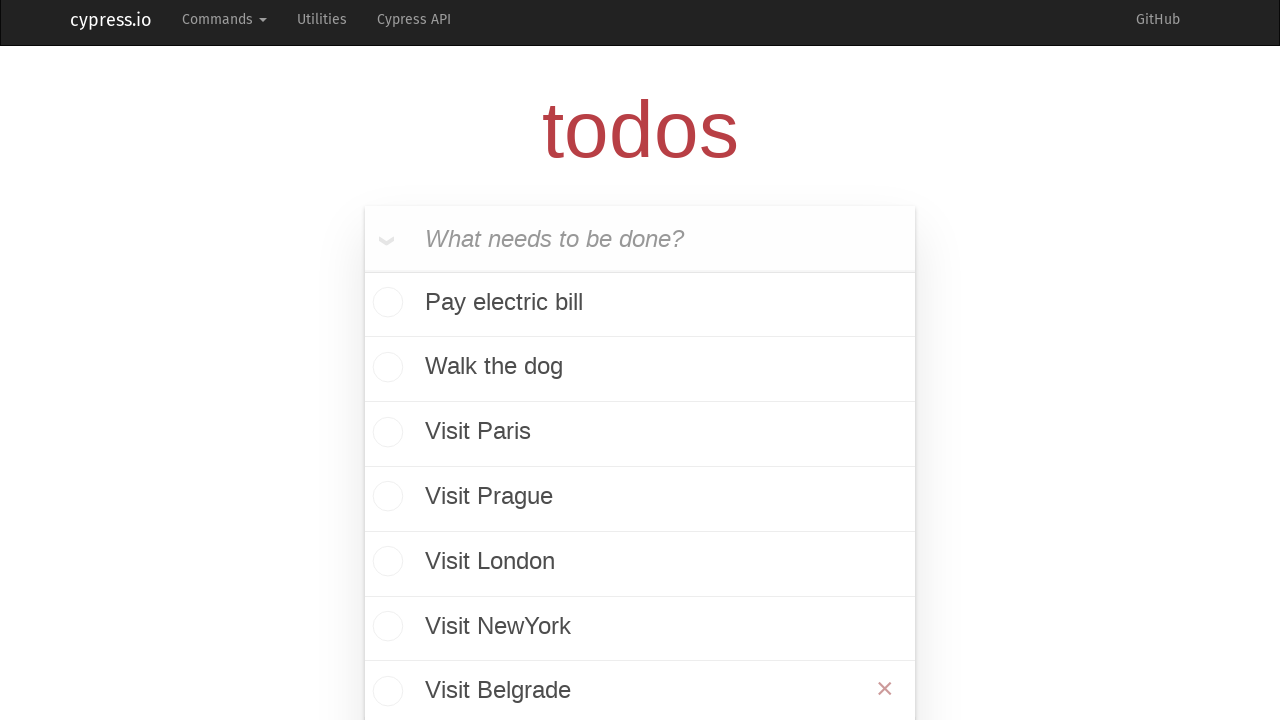

Clicked delete button on the last todo item at (885, 689) on ul.todo-list li:last-child button.destroy
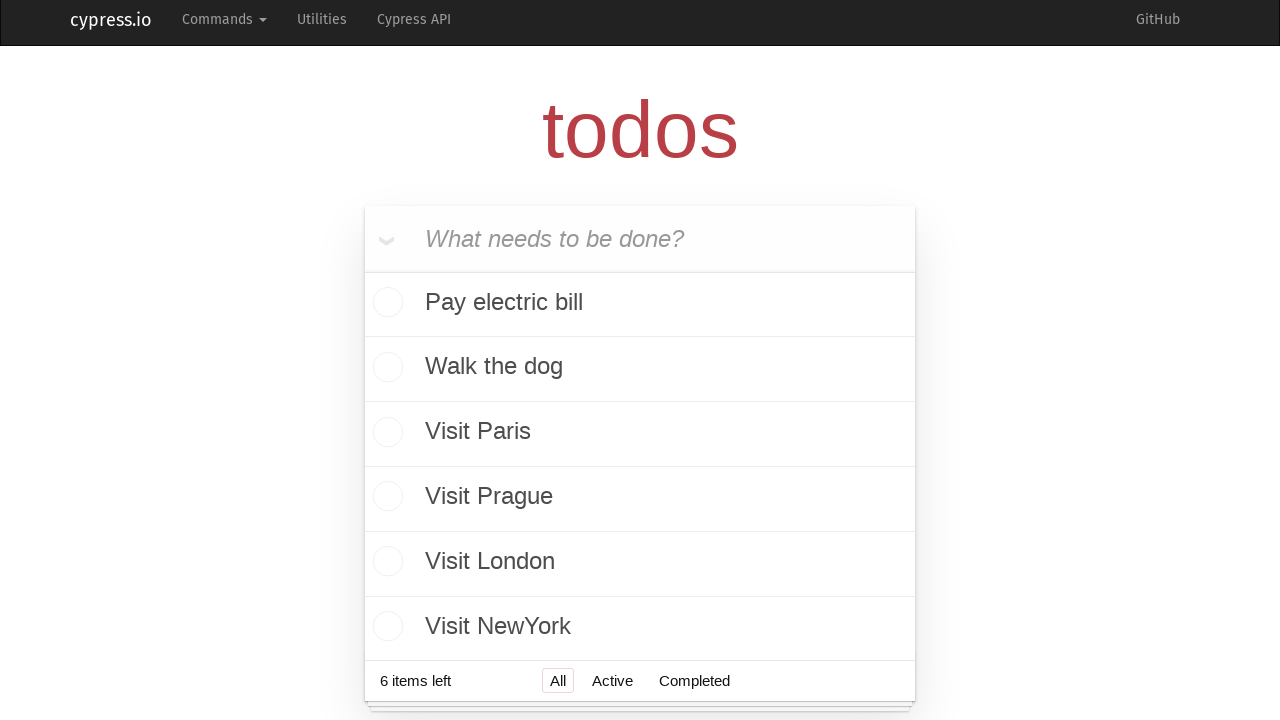

Waited for deletion to process
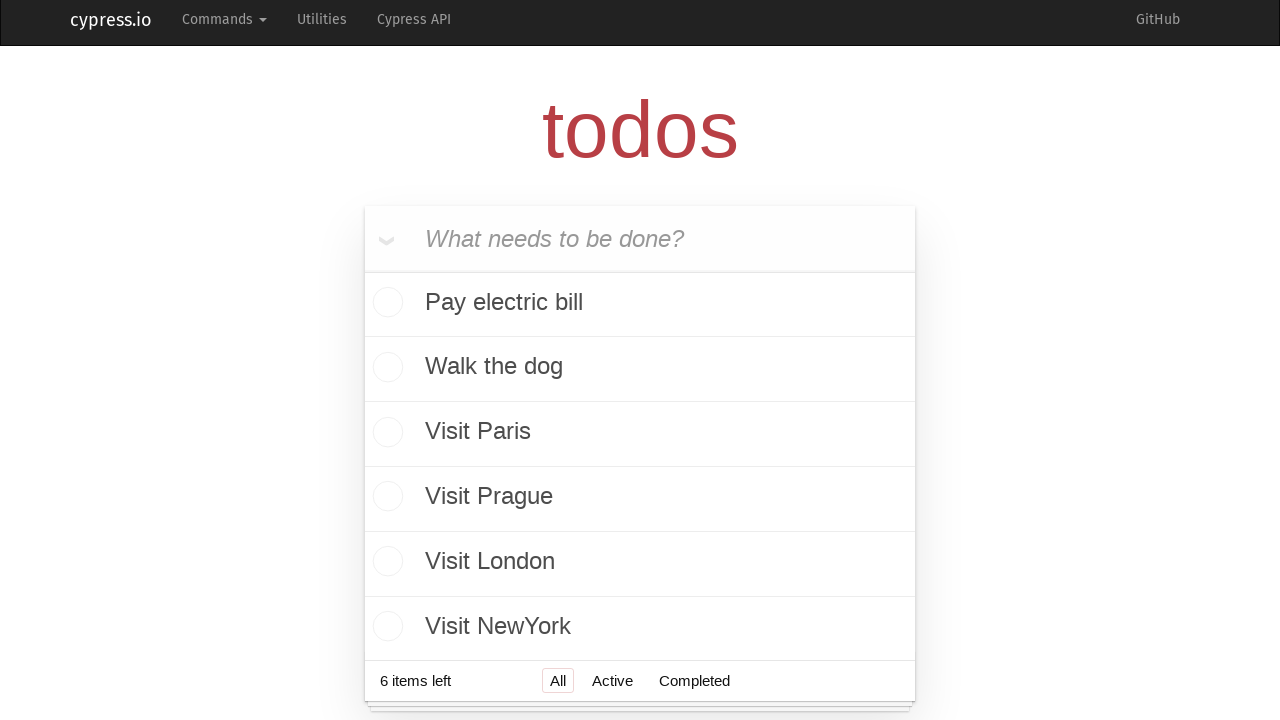

Hovered over the last remaining todo item to reveal delete button at (640, 626) on ul.todo-list li:last-child
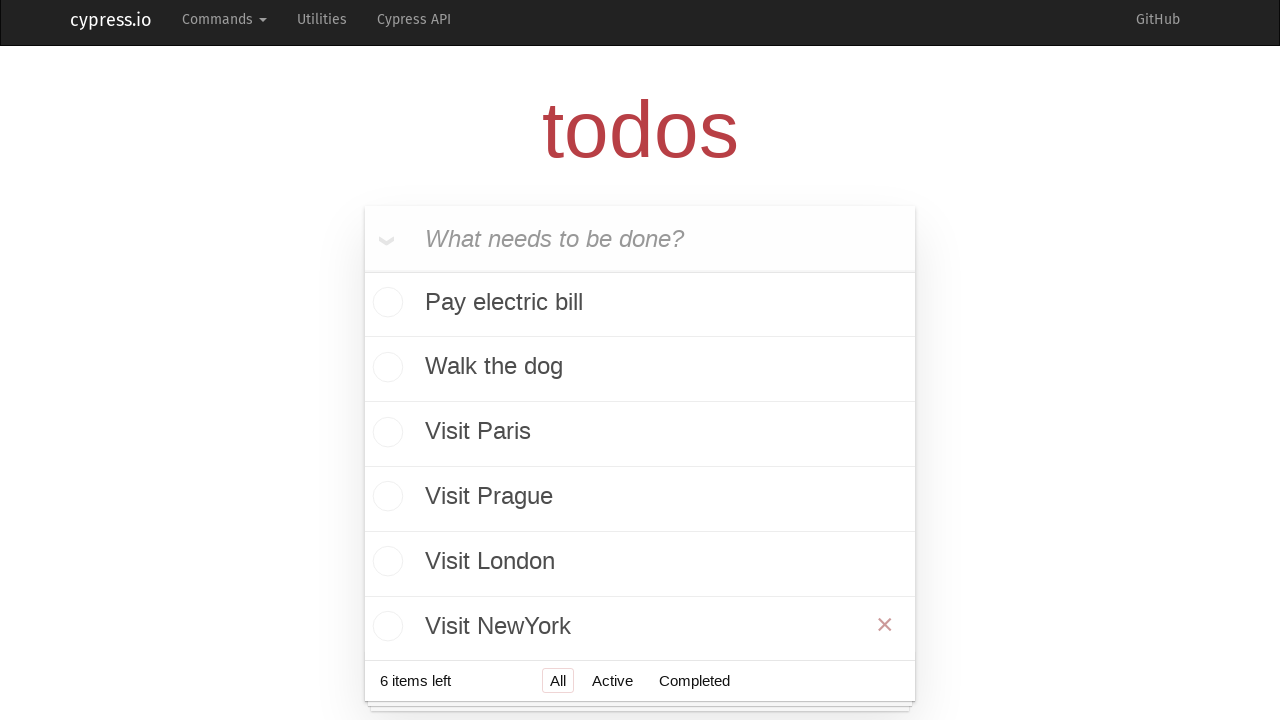

Clicked delete button on the last todo item at (885, 624) on ul.todo-list li:last-child button.destroy
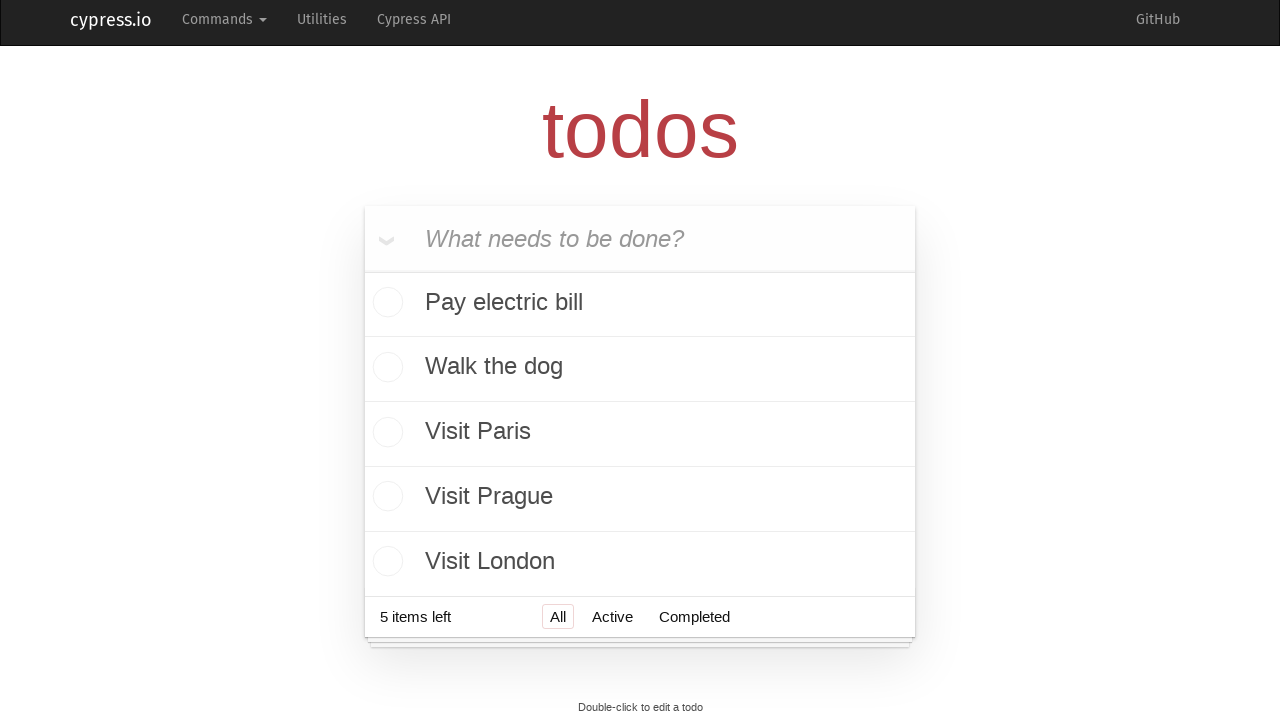

Waited for deletion to process
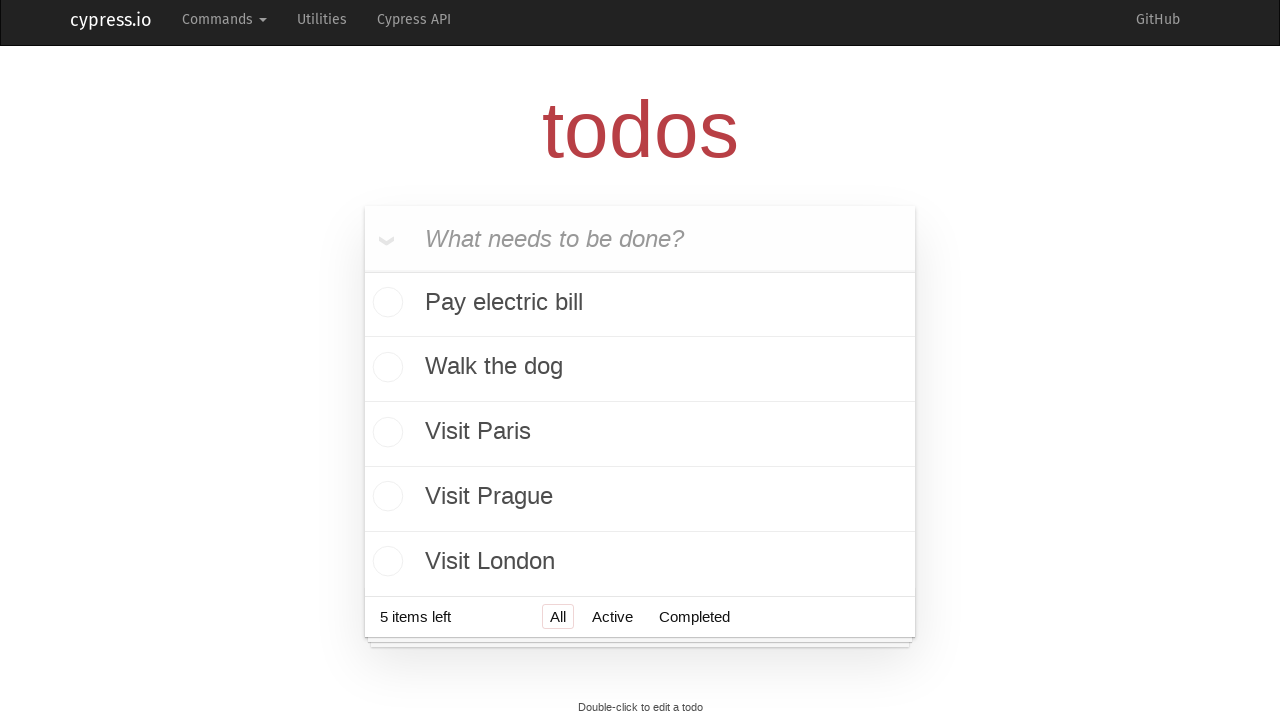

Hovered over the last remaining todo item to reveal delete button at (640, 561) on ul.todo-list li:last-child
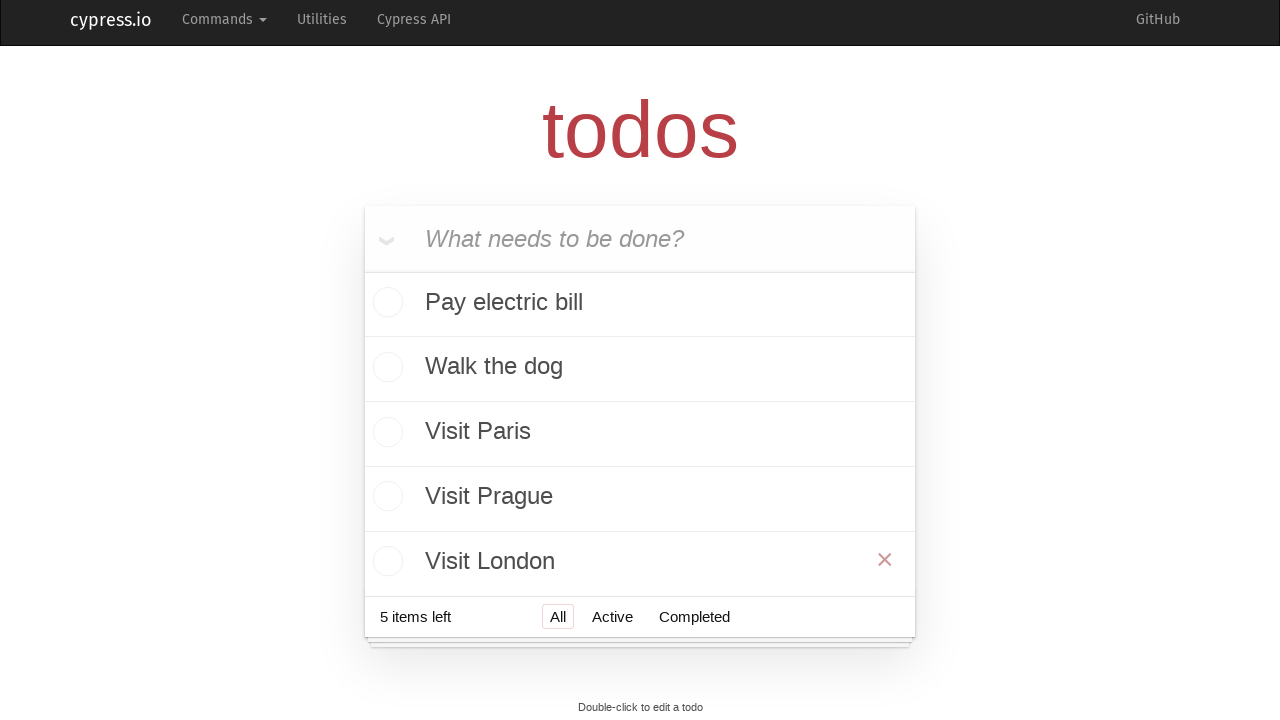

Clicked delete button on the last todo item at (885, 560) on ul.todo-list li:last-child button.destroy
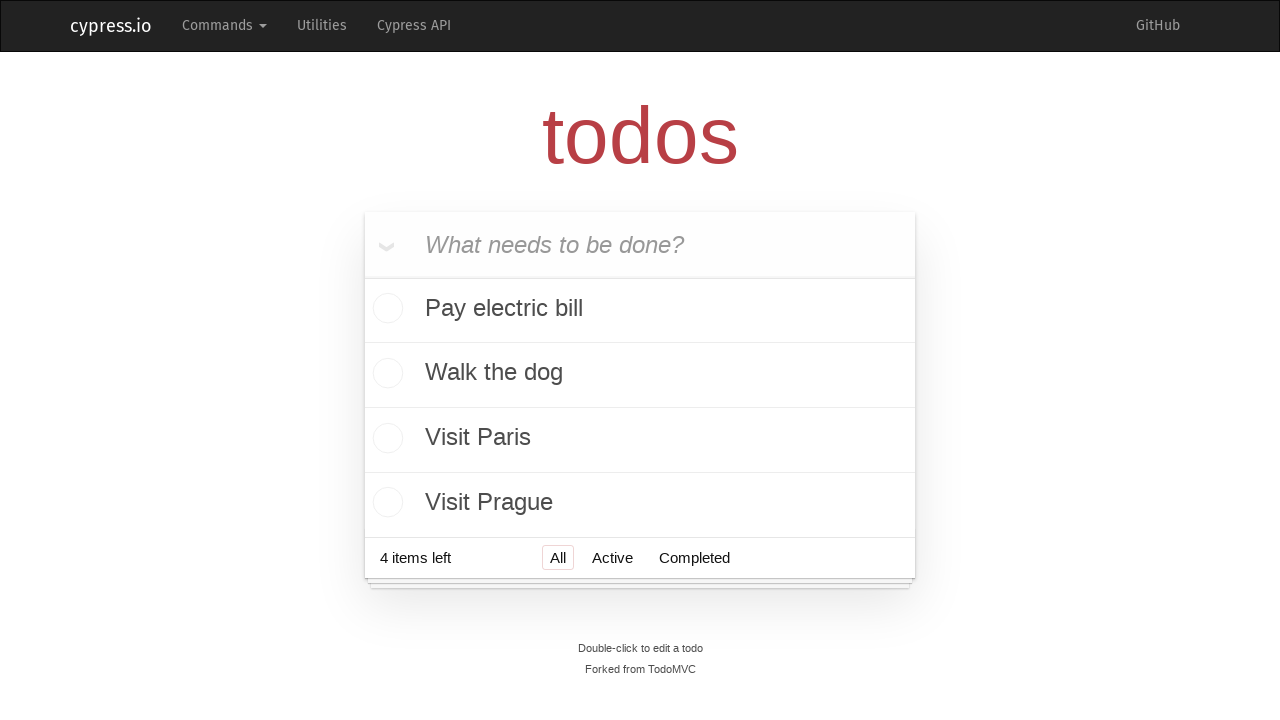

Waited for deletion to process
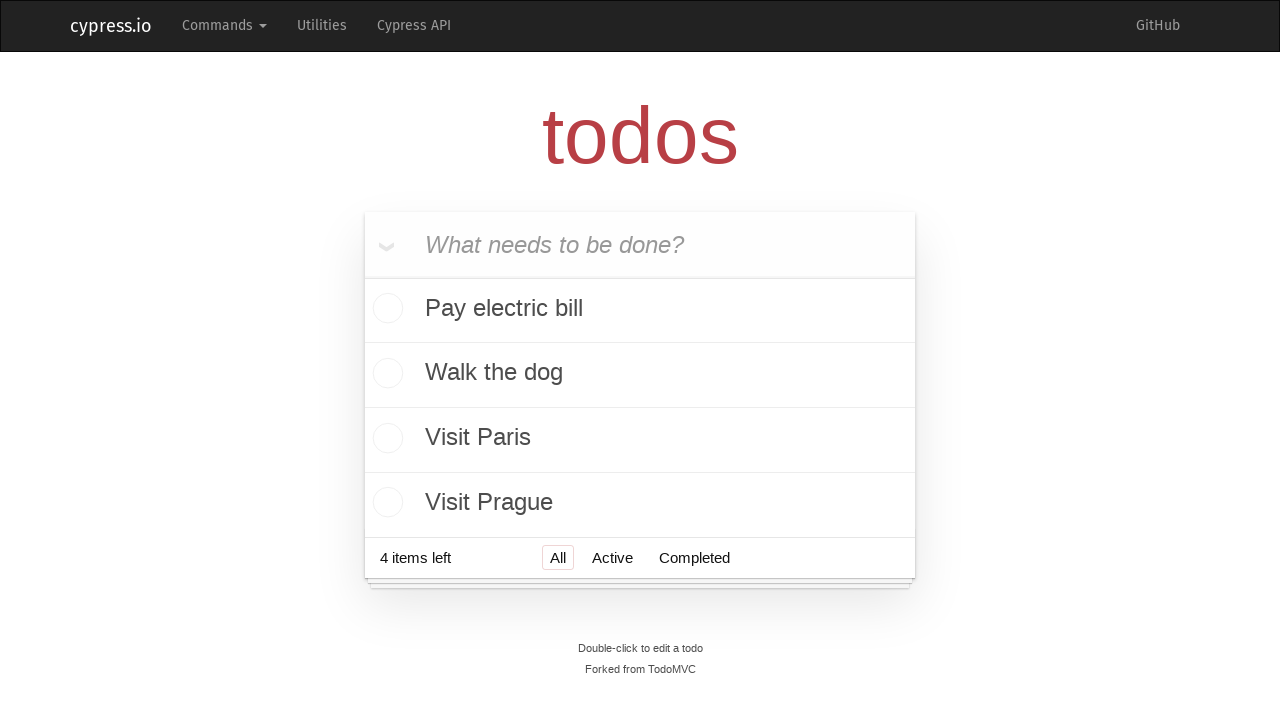

Hovered over the last remaining todo item to reveal delete button at (640, 502) on ul.todo-list li:last-child
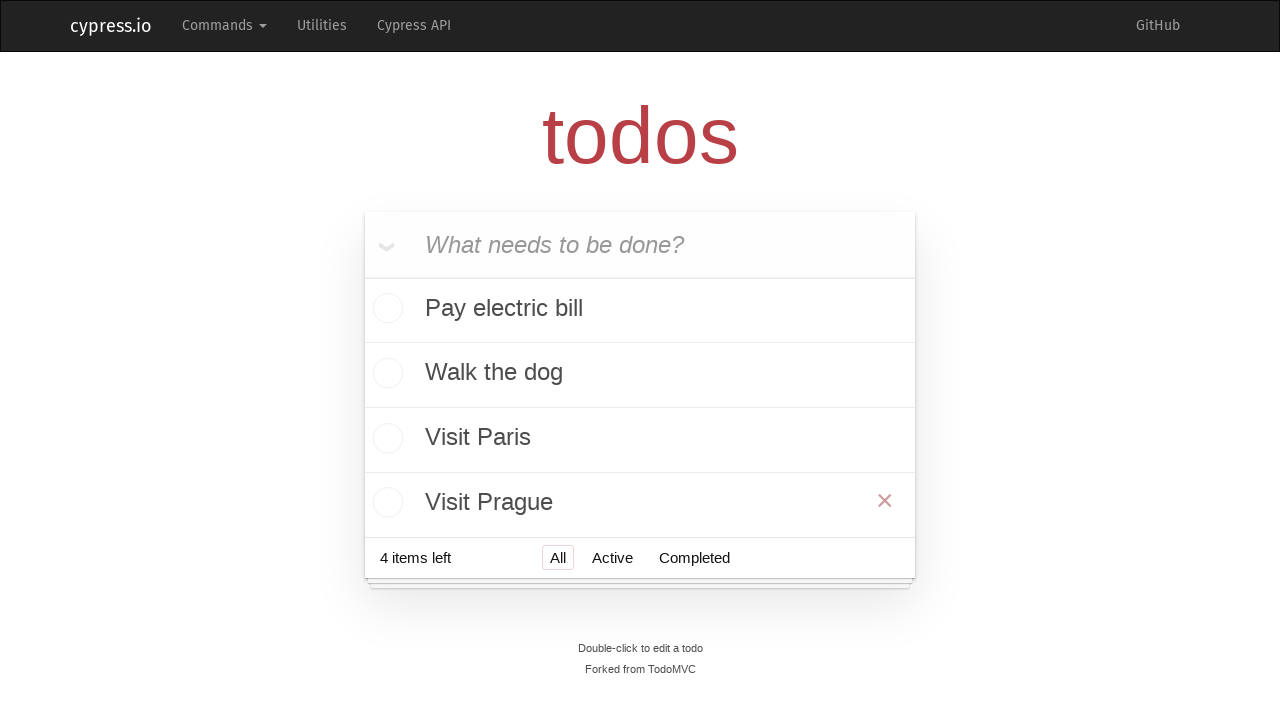

Clicked delete button on the last todo item at (885, 501) on ul.todo-list li:last-child button.destroy
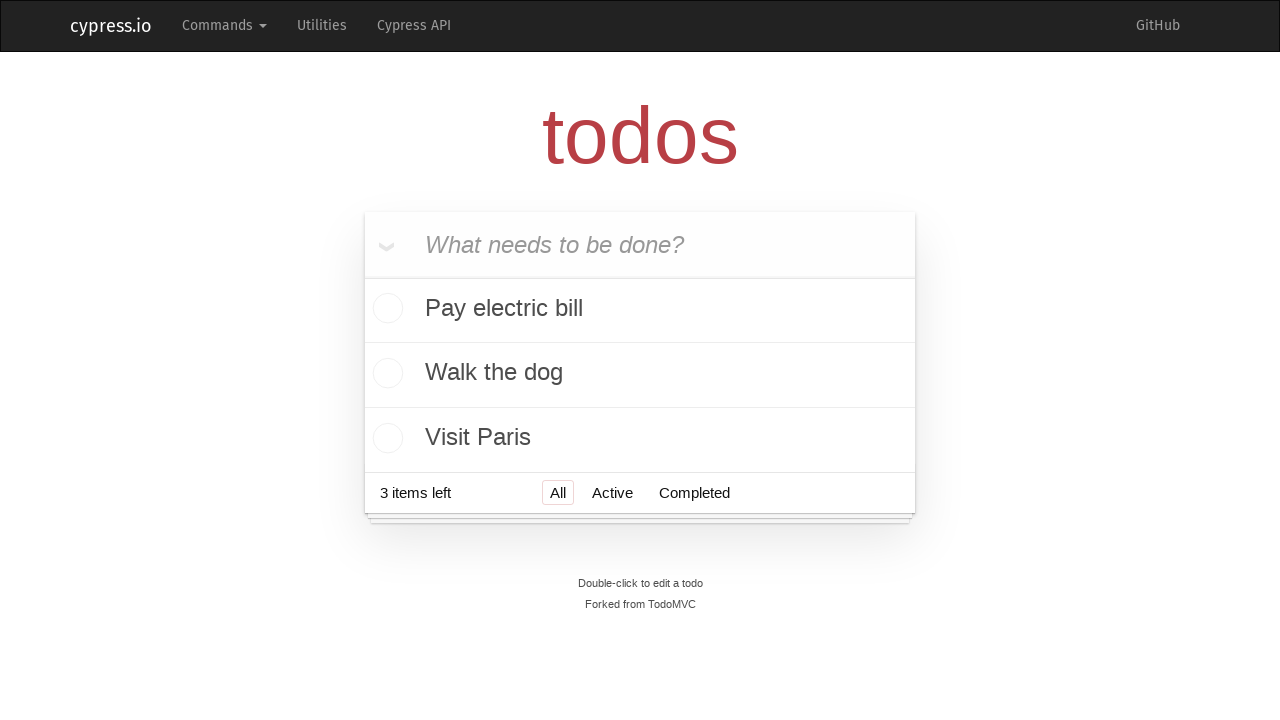

Waited for deletion to process
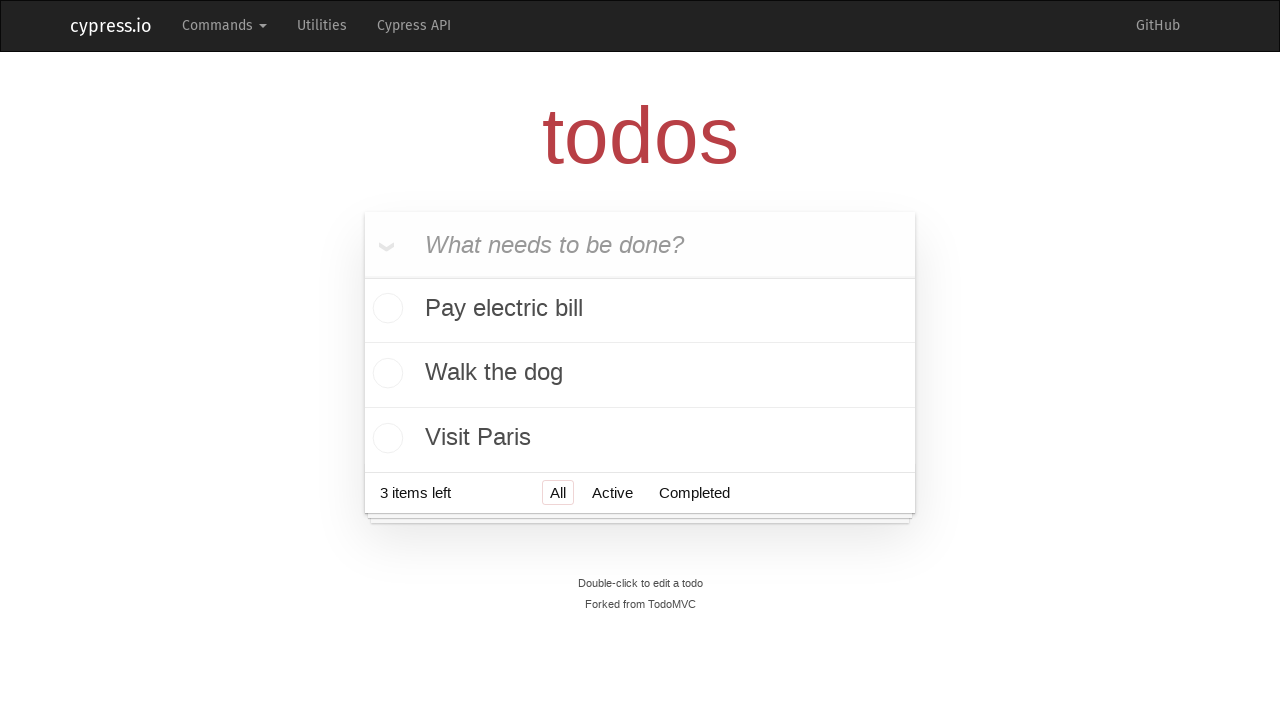

Hovered over the last remaining todo item to reveal delete button at (640, 438) on ul.todo-list li:last-child
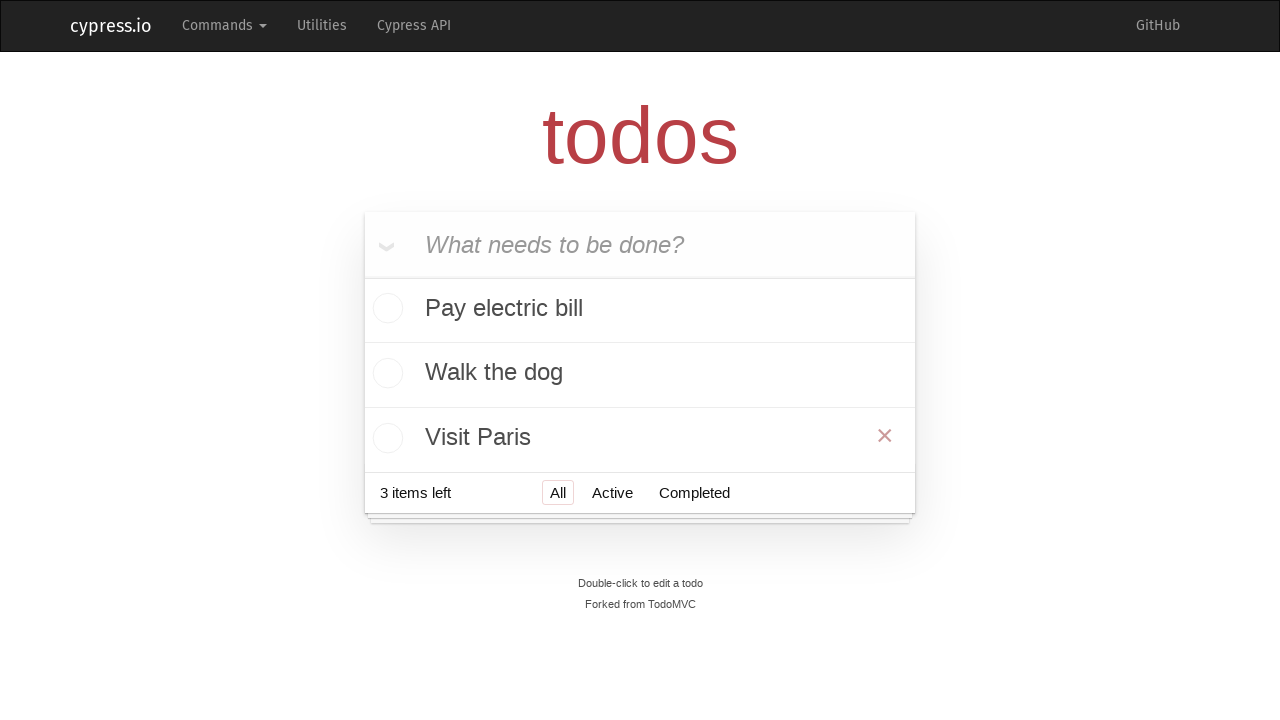

Clicked delete button on the last todo item at (885, 436) on ul.todo-list li:last-child button.destroy
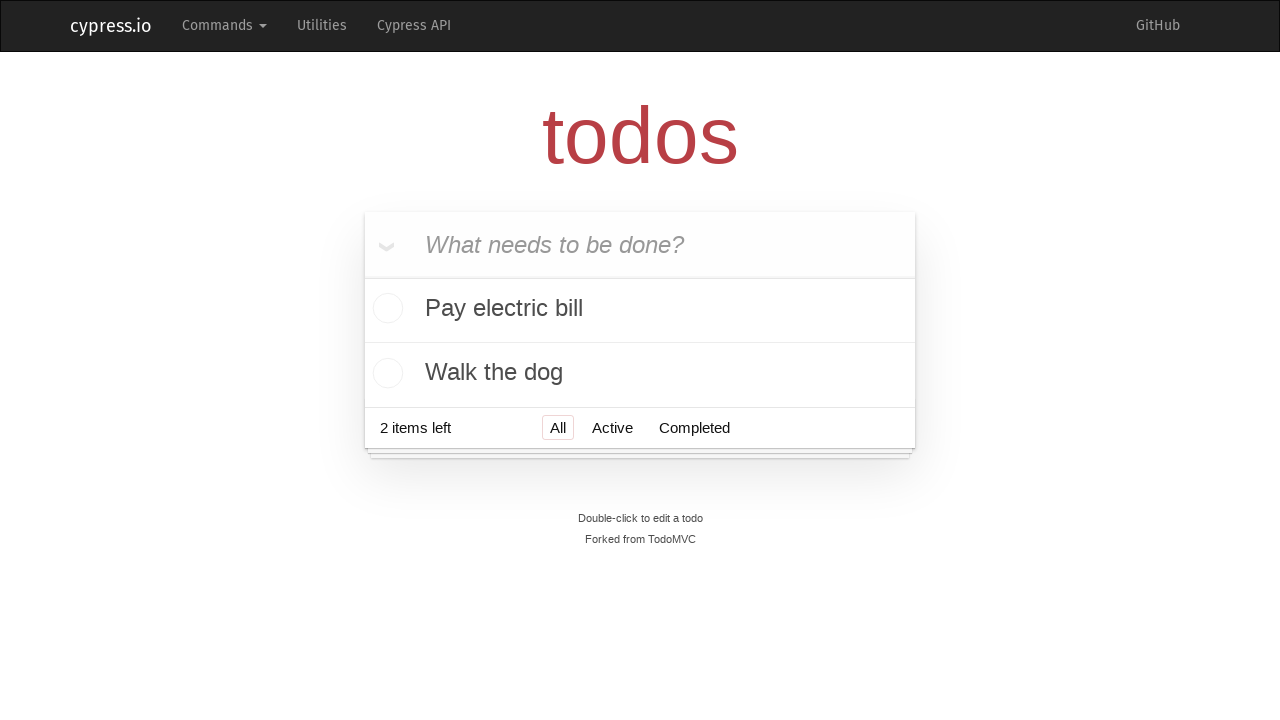

Waited for deletion to process
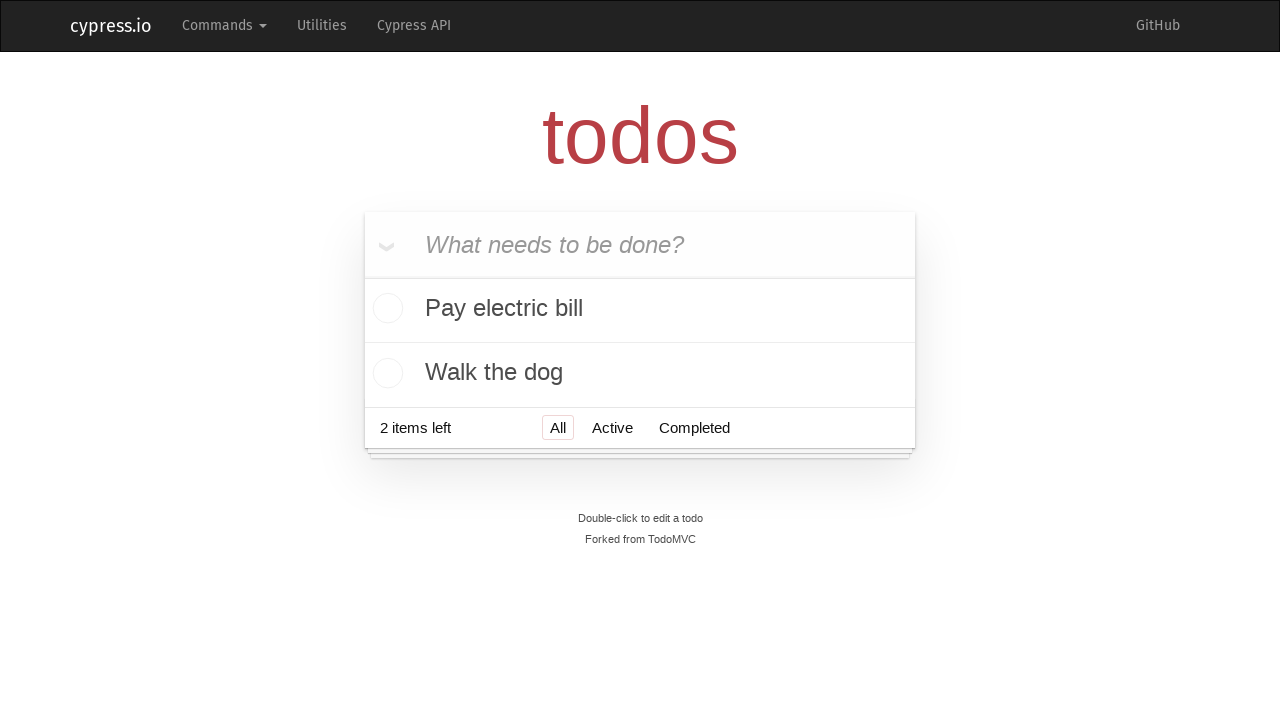

Hovered over the last remaining todo item to reveal delete button at (640, 373) on ul.todo-list li:last-child
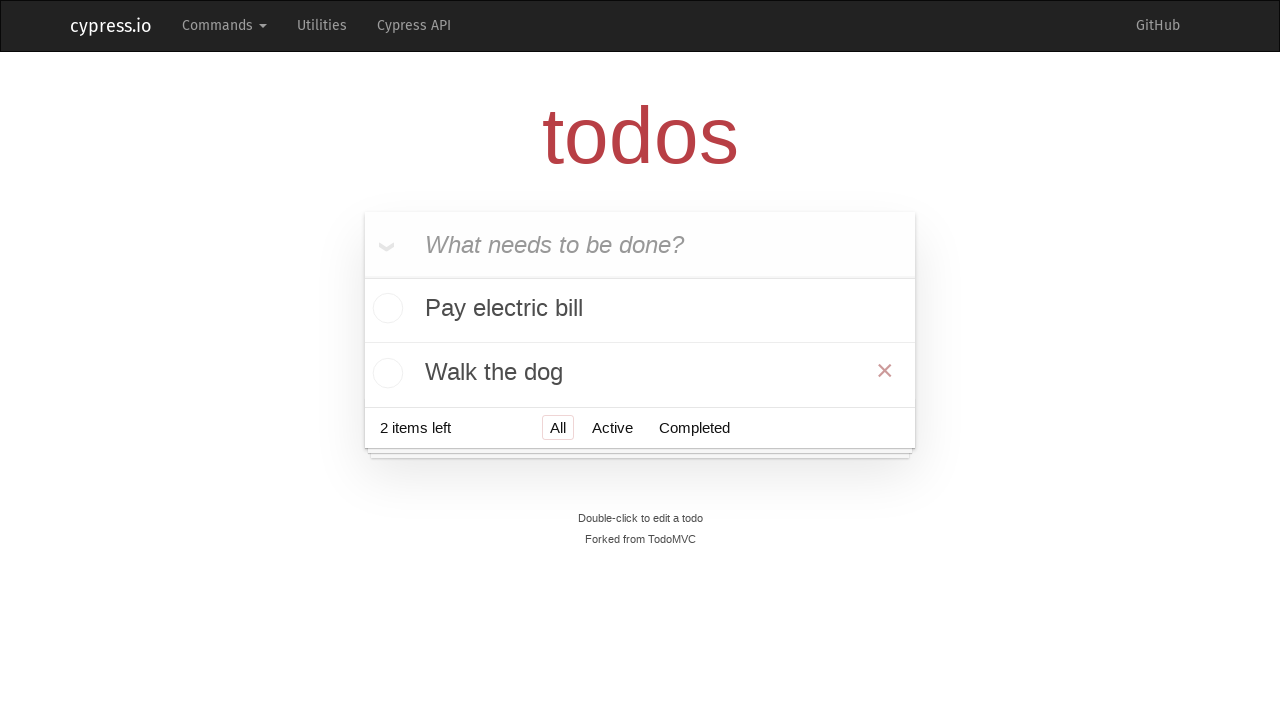

Clicked delete button on the last todo item at (885, 371) on ul.todo-list li:last-child button.destroy
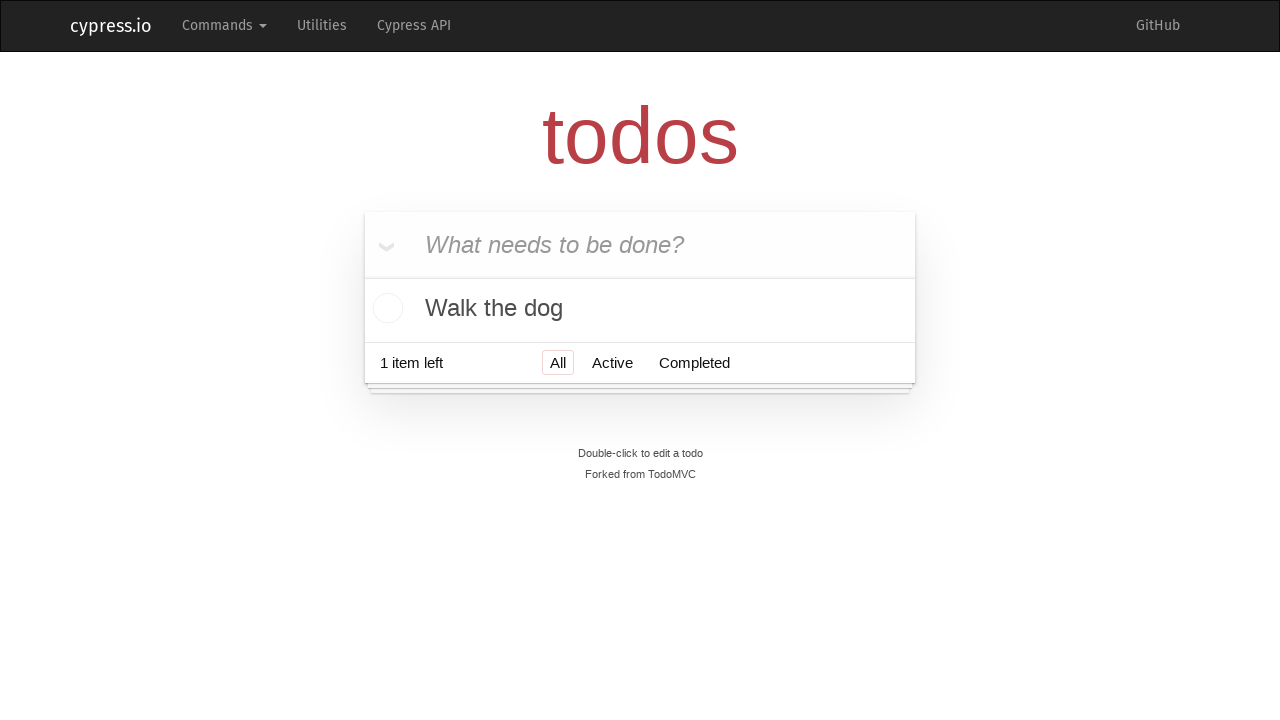

Waited for deletion to process
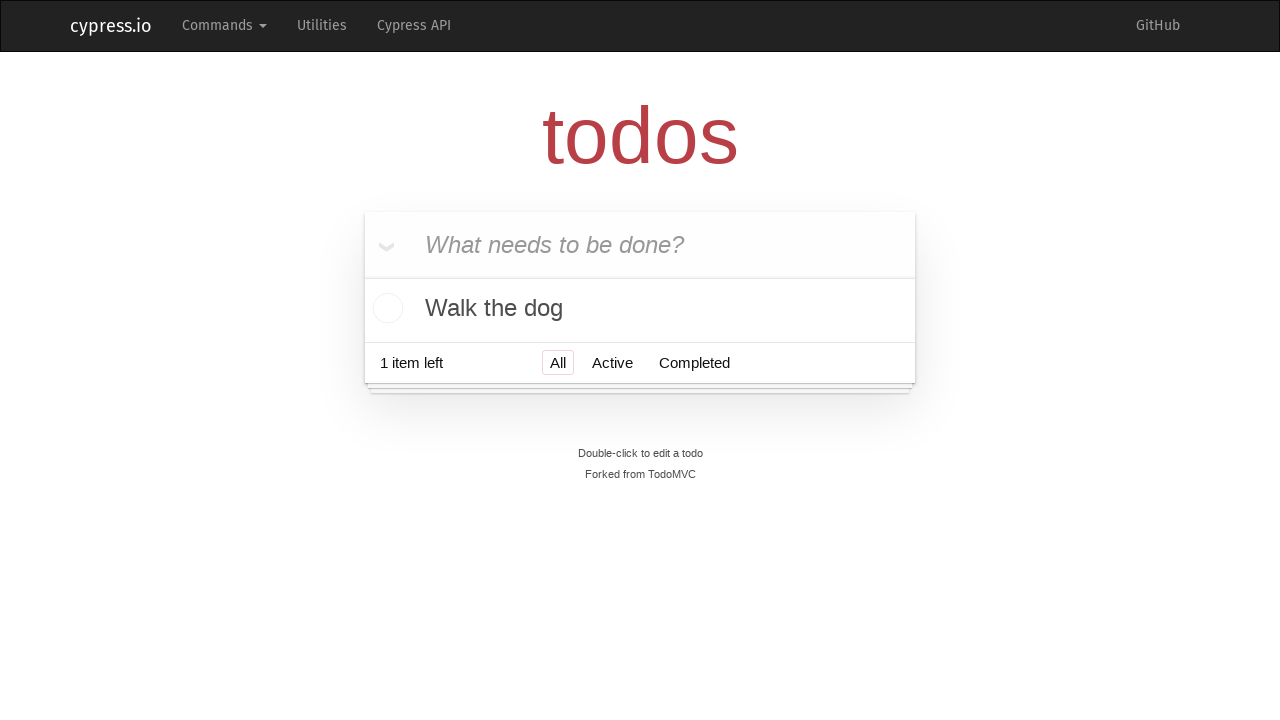

Hovered over the last remaining todo item to reveal delete button at (640, 308) on ul.todo-list li:last-child
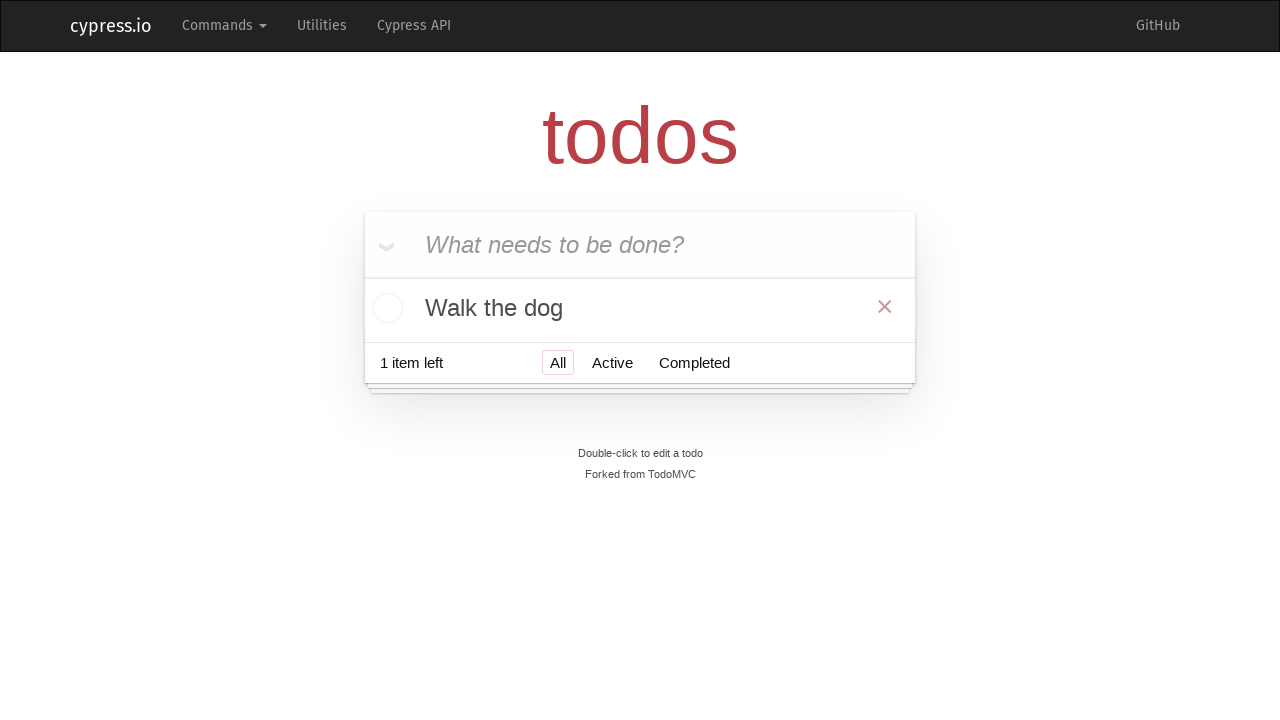

Clicked delete button on the last todo item at (885, 306) on ul.todo-list li:last-child button.destroy
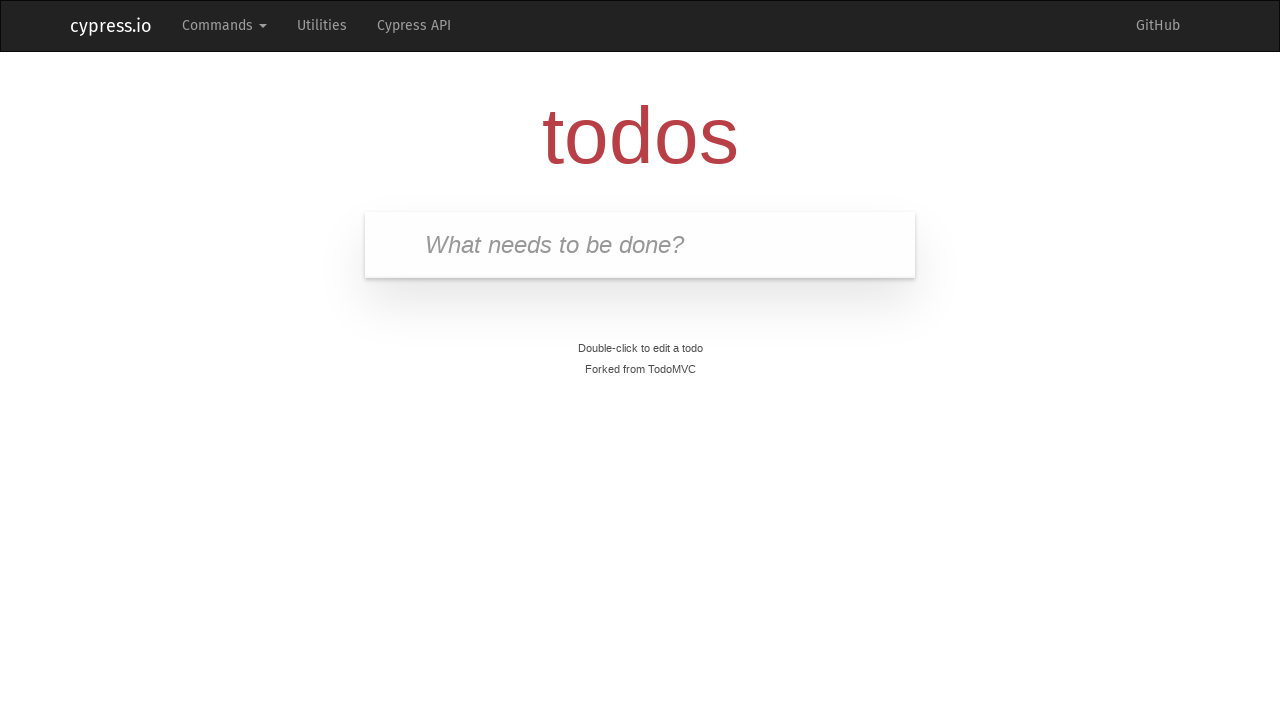

Waited for deletion to process
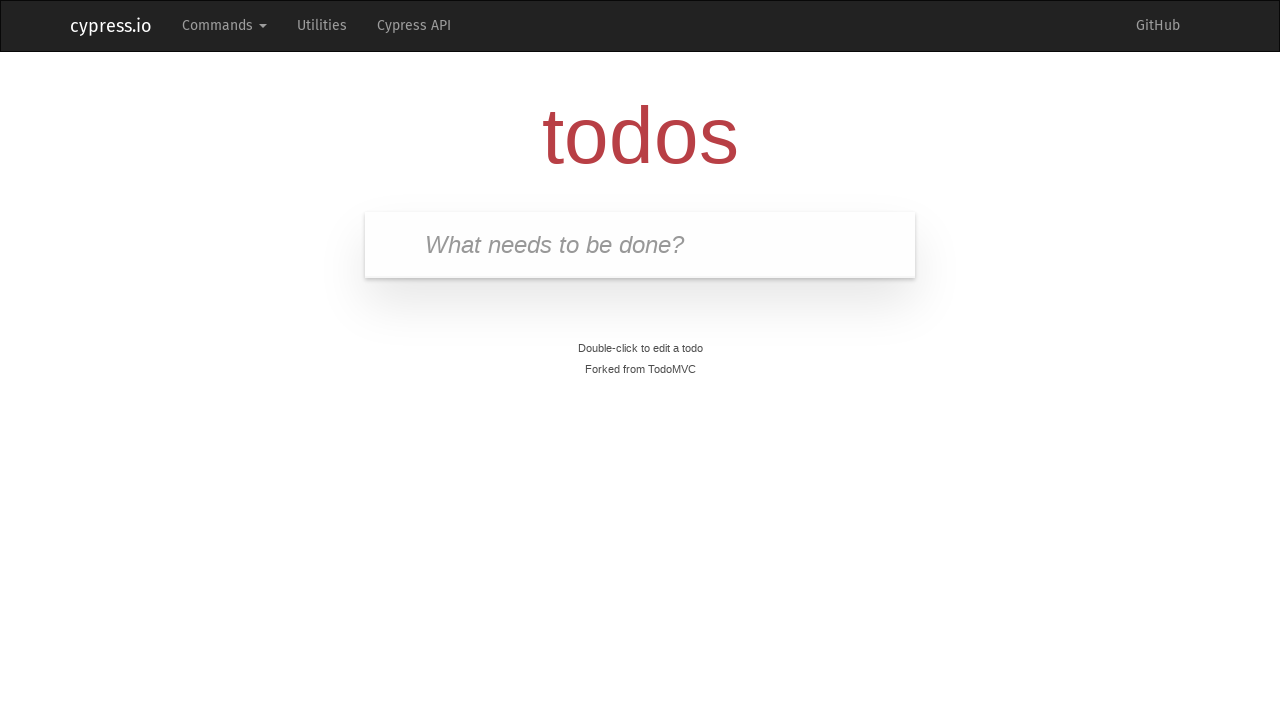

Validated that all todo items have been deleted from the list
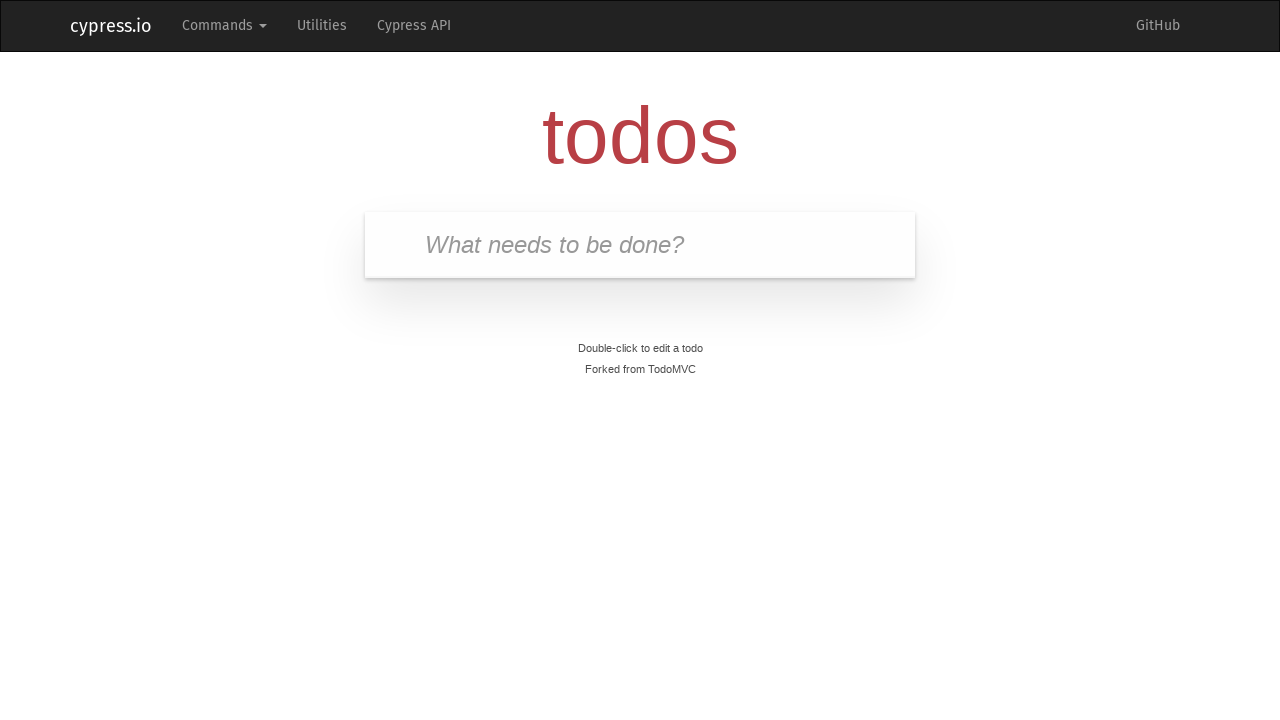

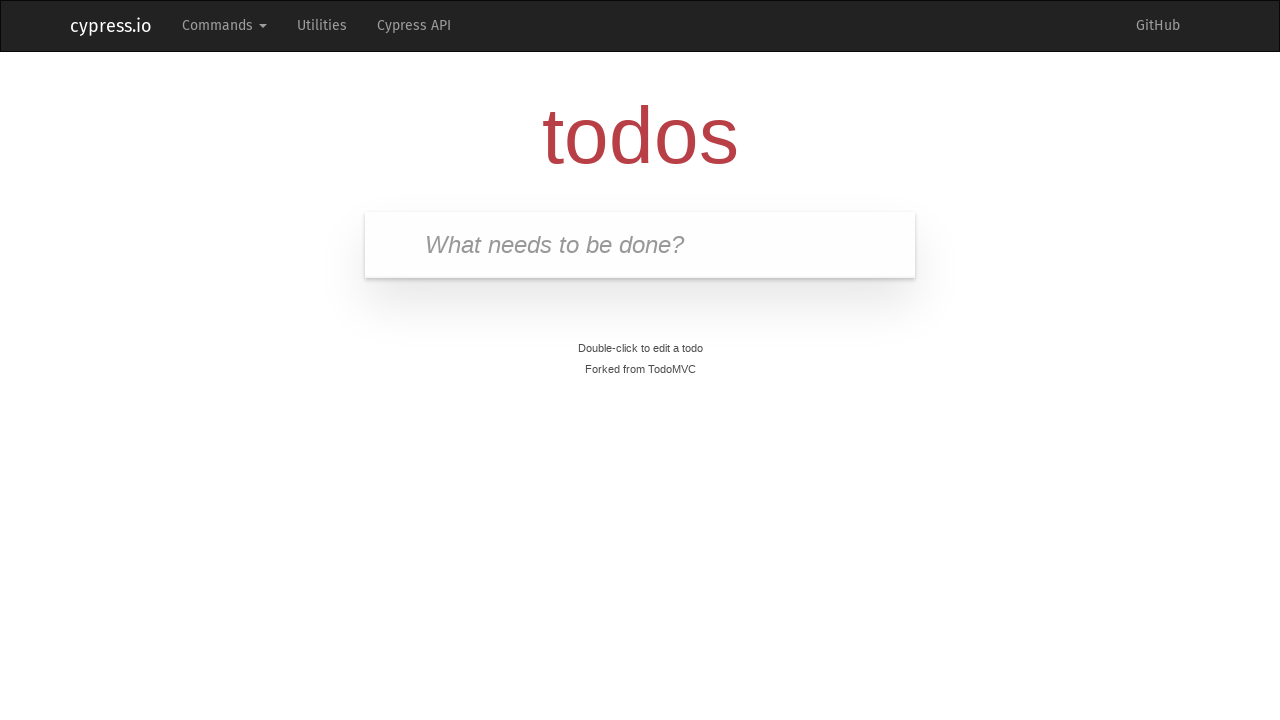